Tests checkbox selection by randomly clicking checkboxes until Friday is selected 3 times

Starting URL: http://samples.gwtproject.org/samples/Showcase/Showcase.html#!CwCheckBox

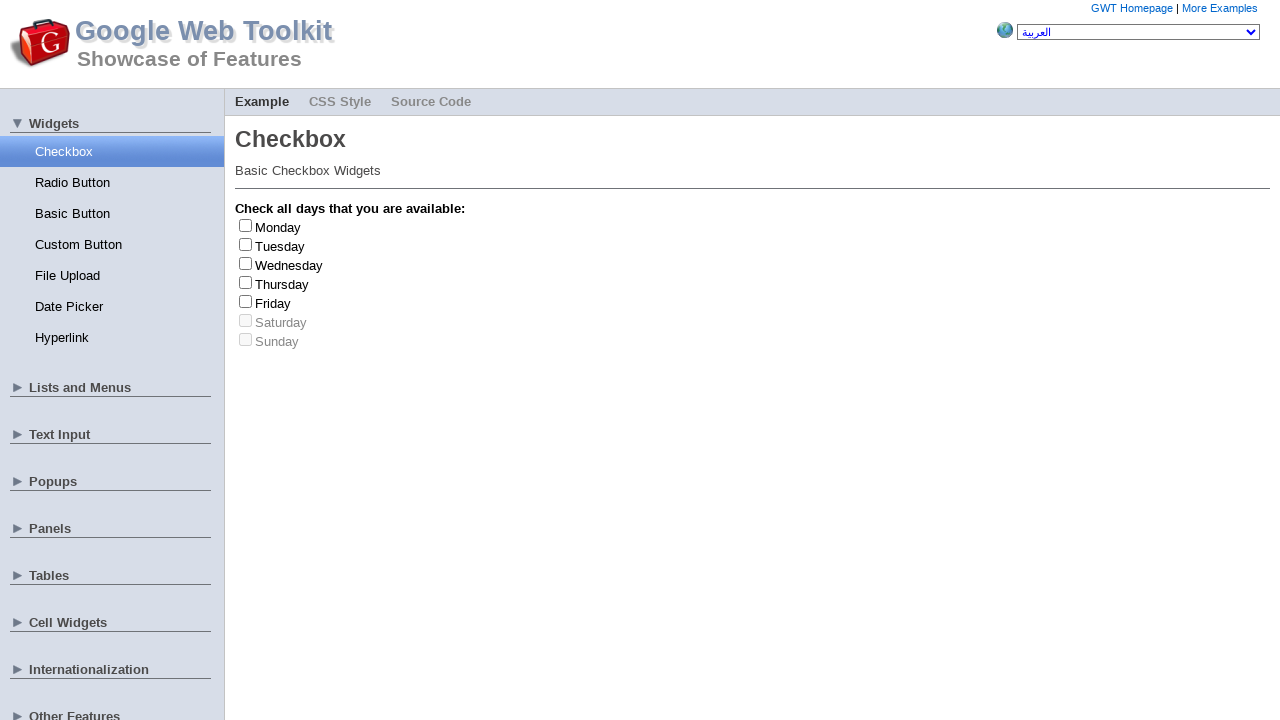

Navigated to checkbox showcase page
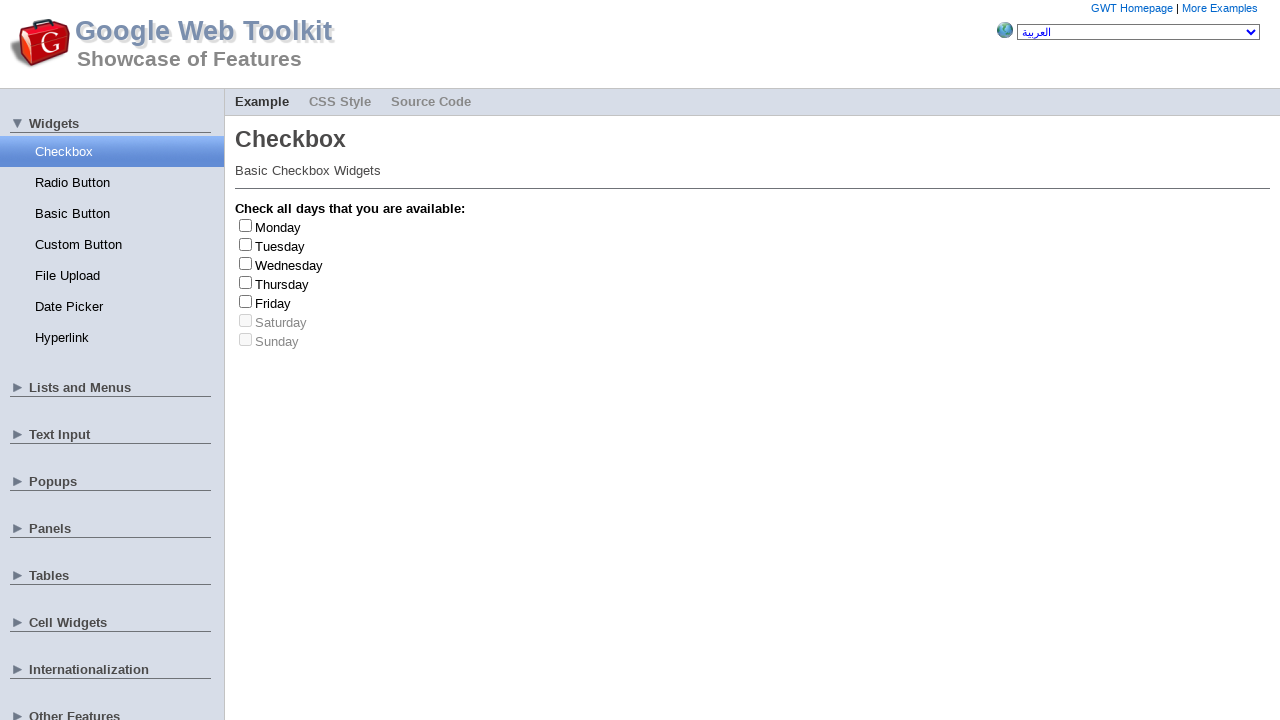

Clicked on checkbox #5 at (246, 301) on (//*[@class='gwt-CheckBox'])[5]
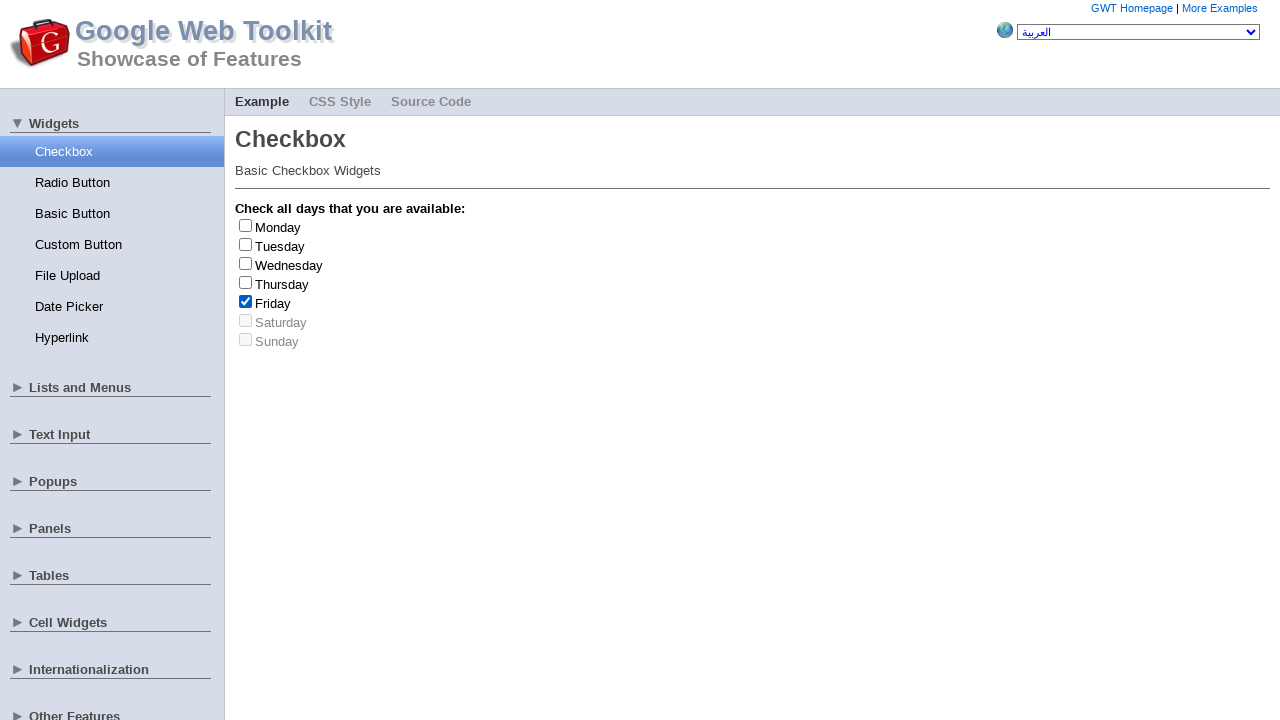

Retrieved checkbox text: Friday
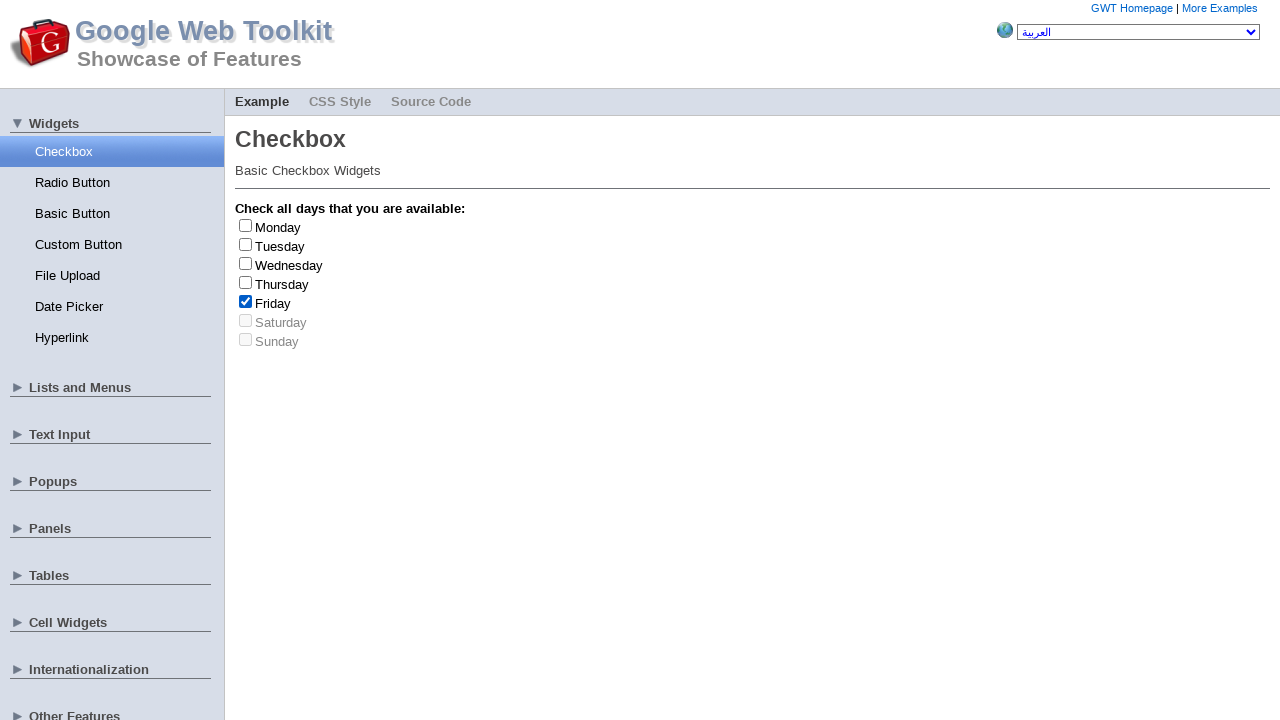

Friday selected (count: 1/3)
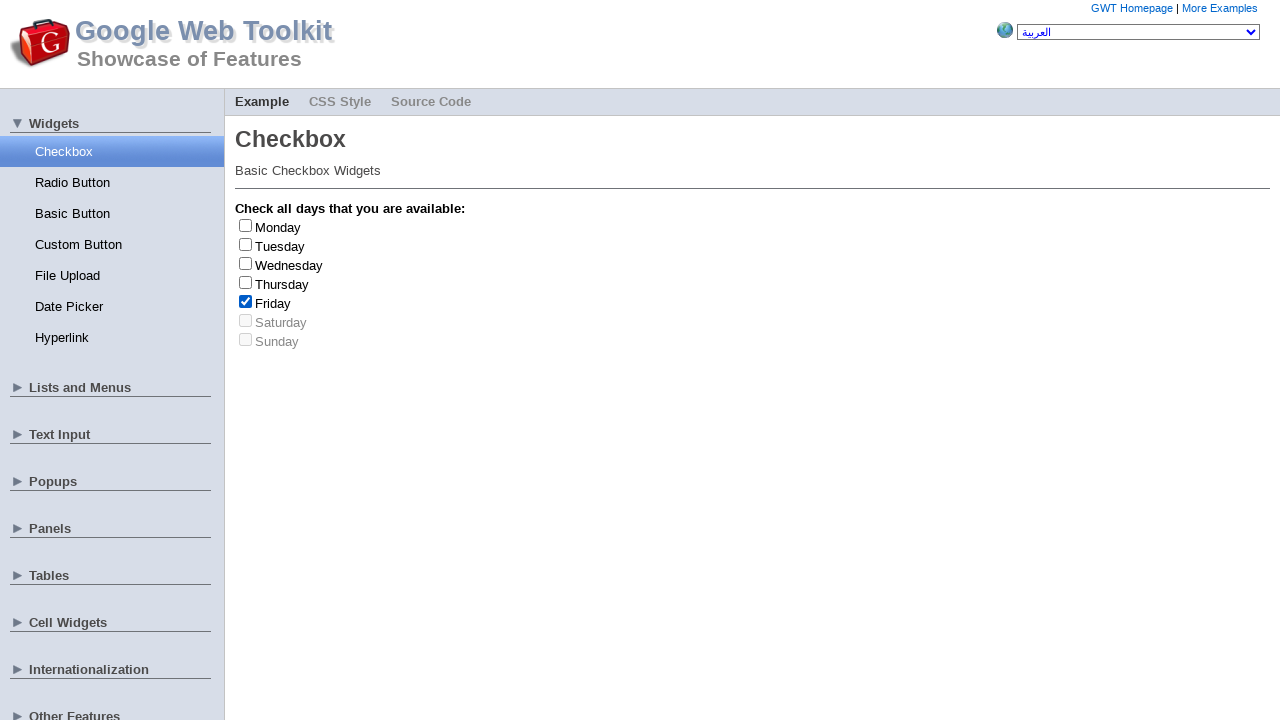

Unchecked checkbox #5 at (246, 301) on (//*[@class='gwt-CheckBox'])[5]
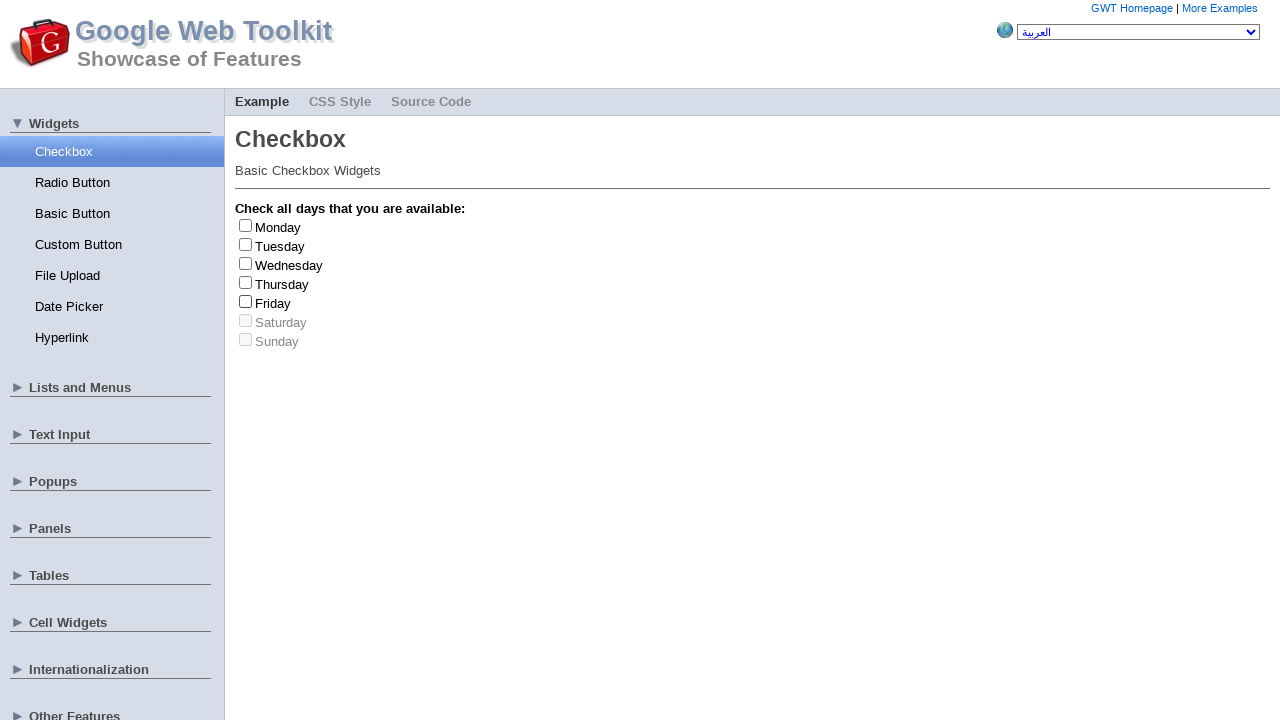

Clicked on checkbox #1 at (246, 225) on (//*[@class='gwt-CheckBox'])[1]
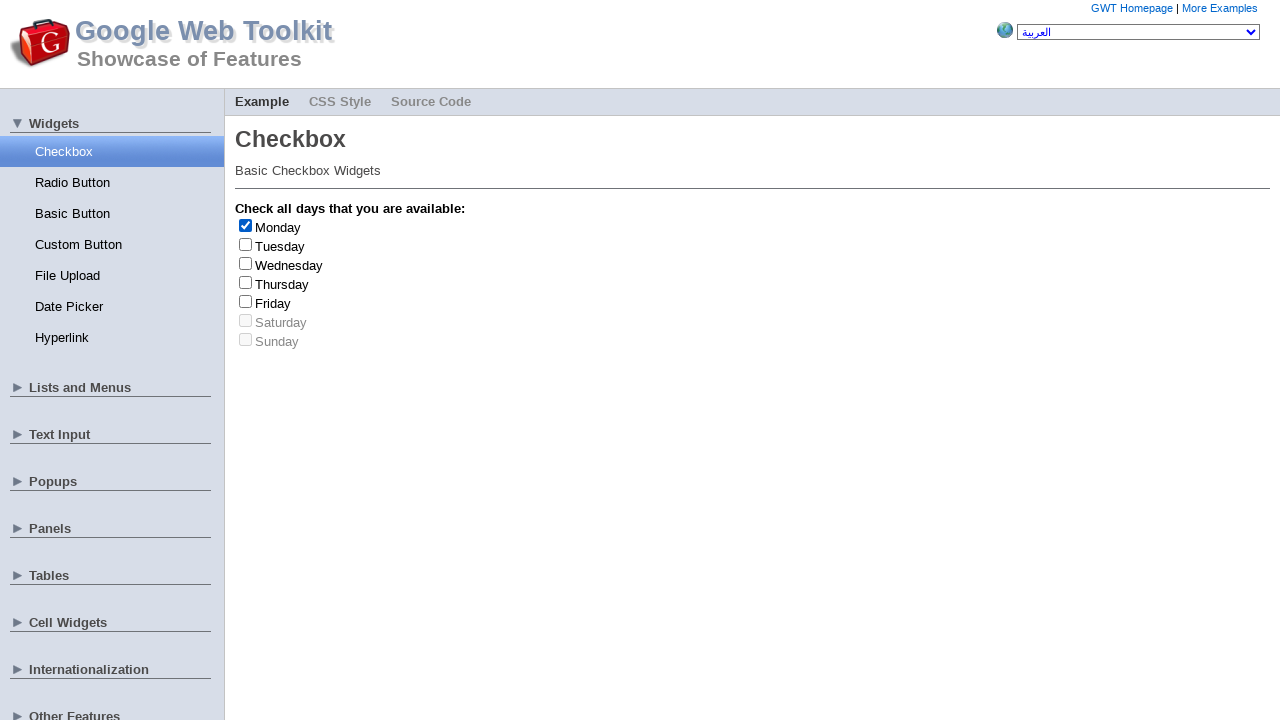

Retrieved checkbox text: Monday
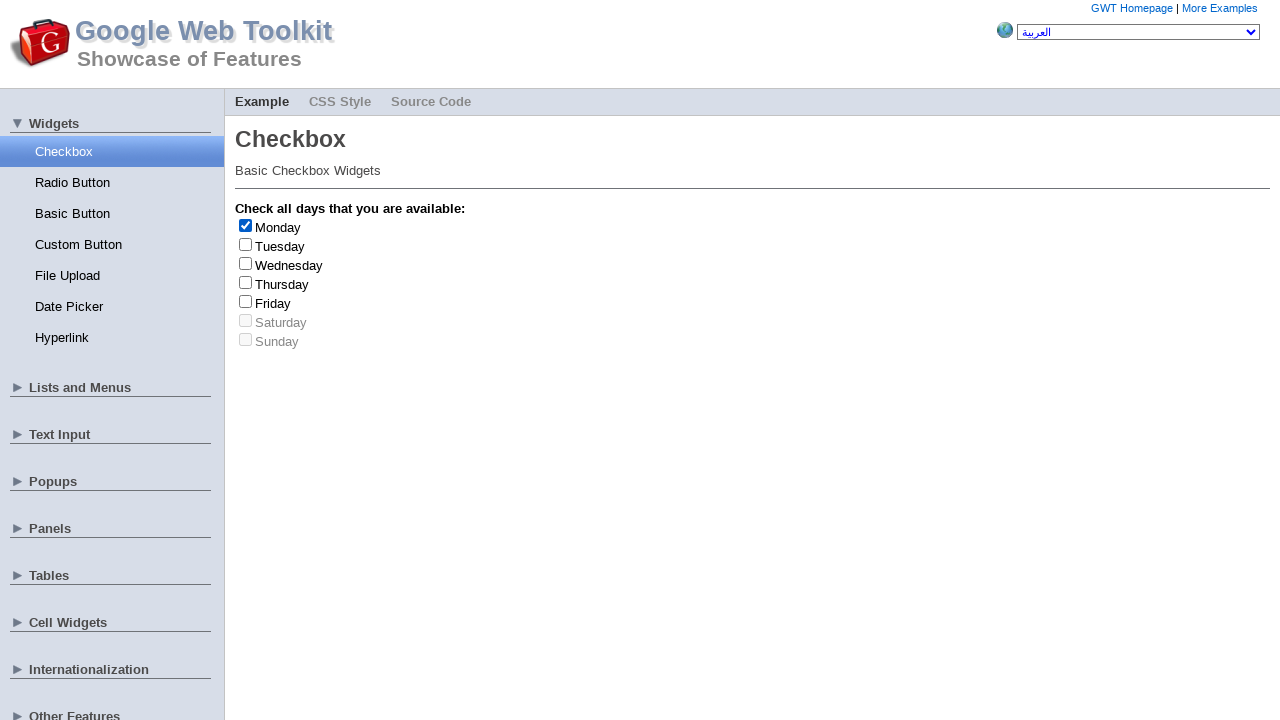

Unchecked checkbox #1 at (246, 225) on (//*[@class='gwt-CheckBox'])[1]
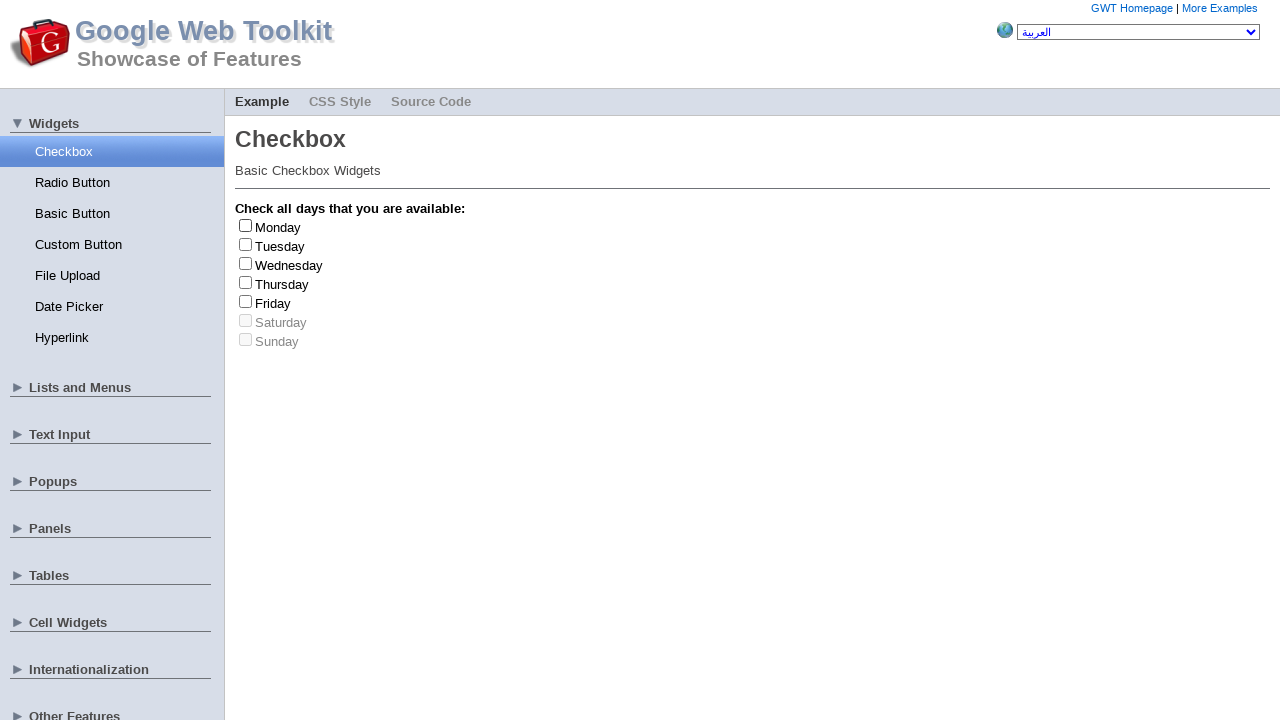

Clicked on checkbox #1 at (246, 225) on (//*[@class='gwt-CheckBox'])[1]
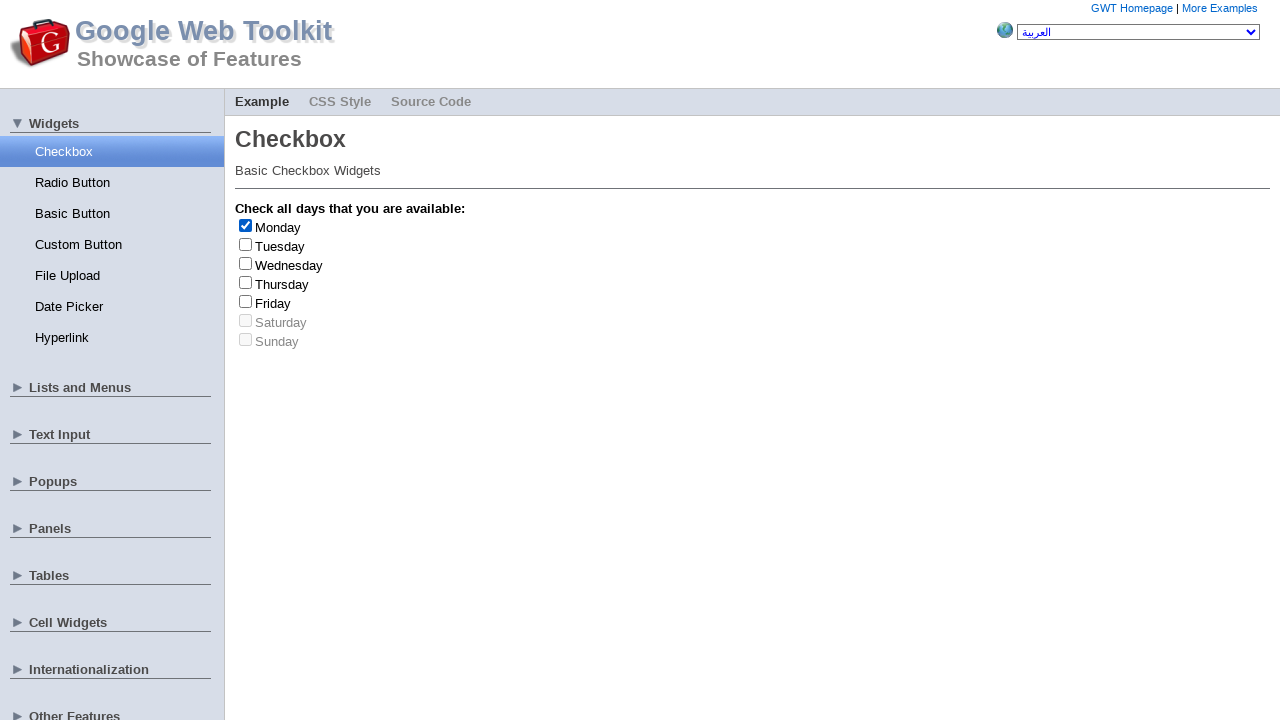

Retrieved checkbox text: Monday
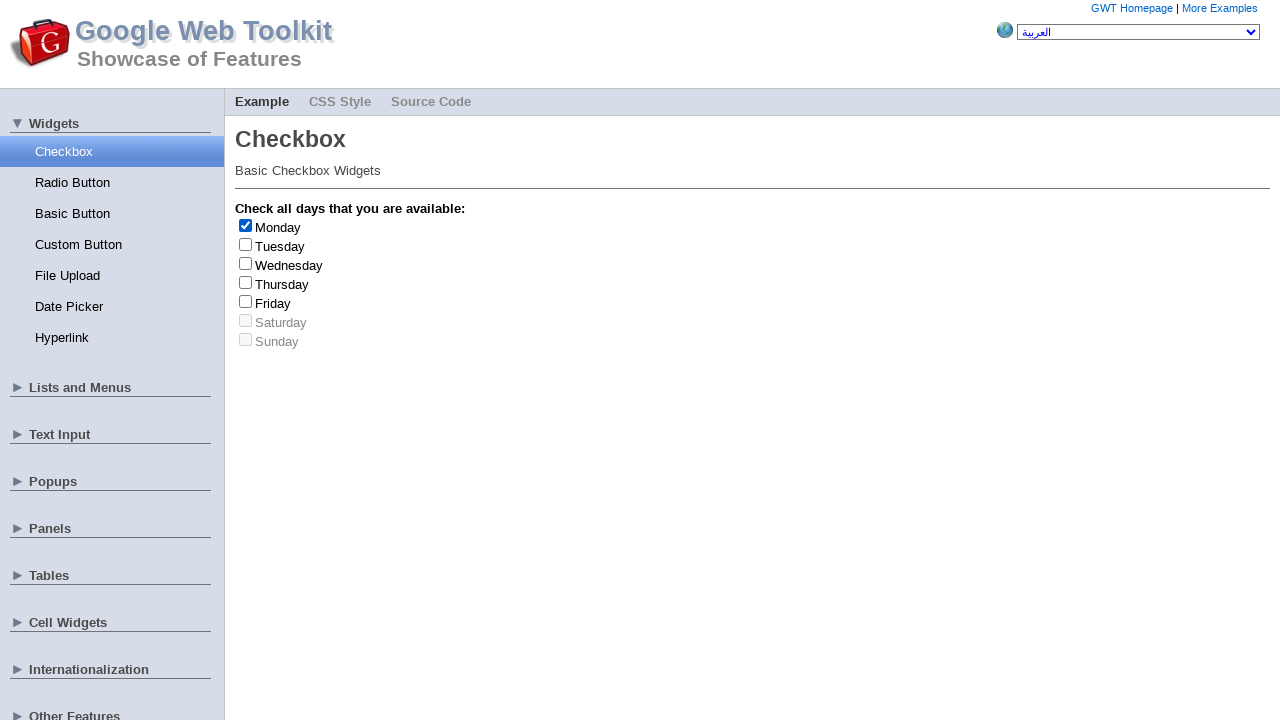

Unchecked checkbox #1 at (246, 225) on (//*[@class='gwt-CheckBox'])[1]
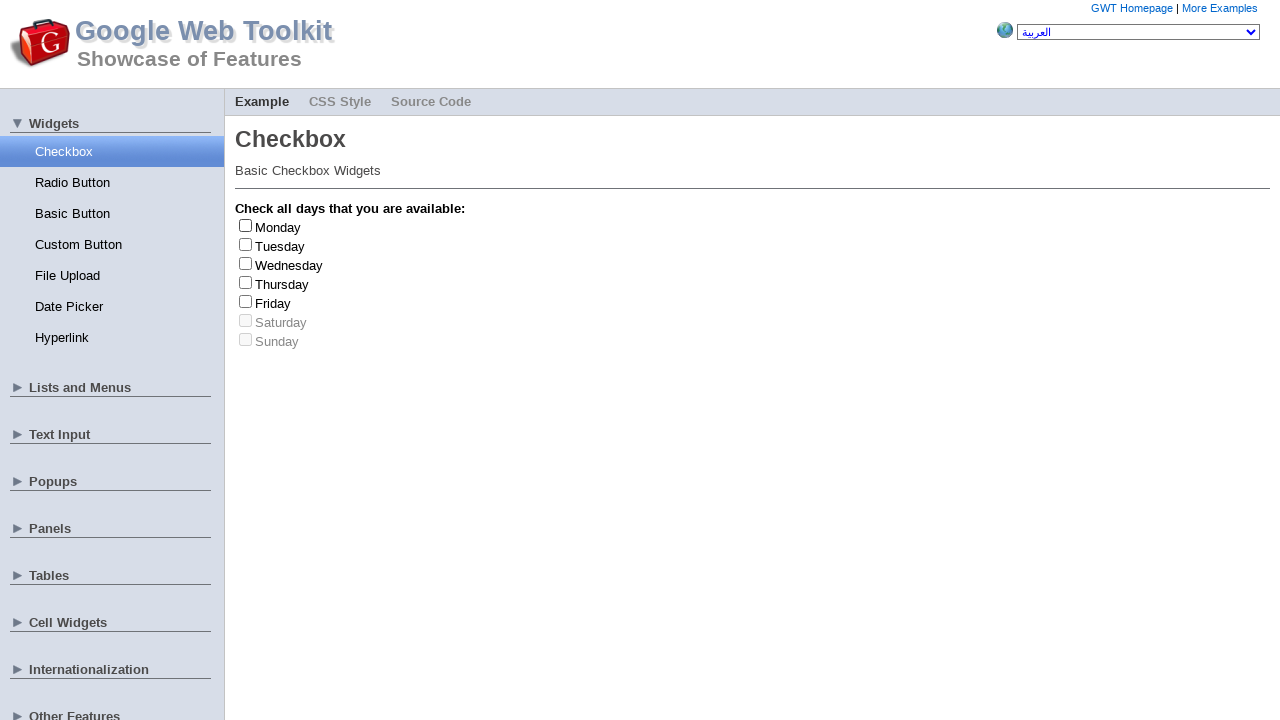

Clicked on checkbox #5 at (246, 301) on (//*[@class='gwt-CheckBox'])[5]
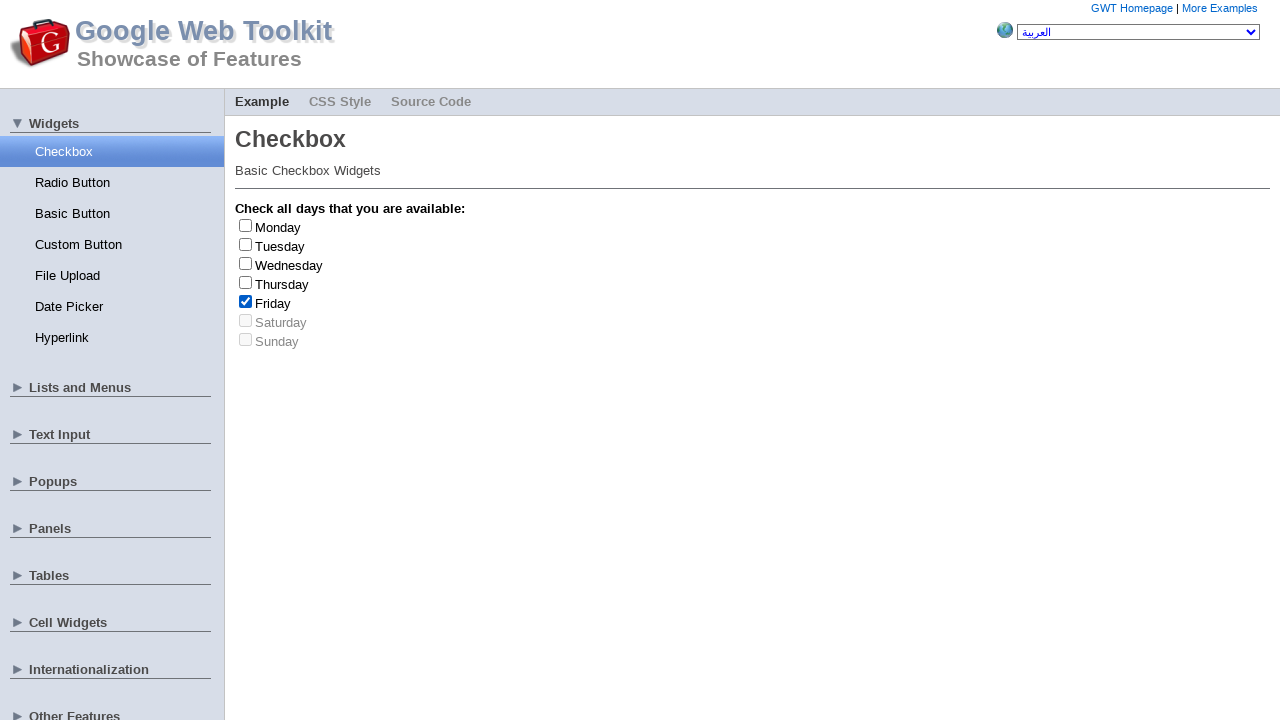

Retrieved checkbox text: Friday
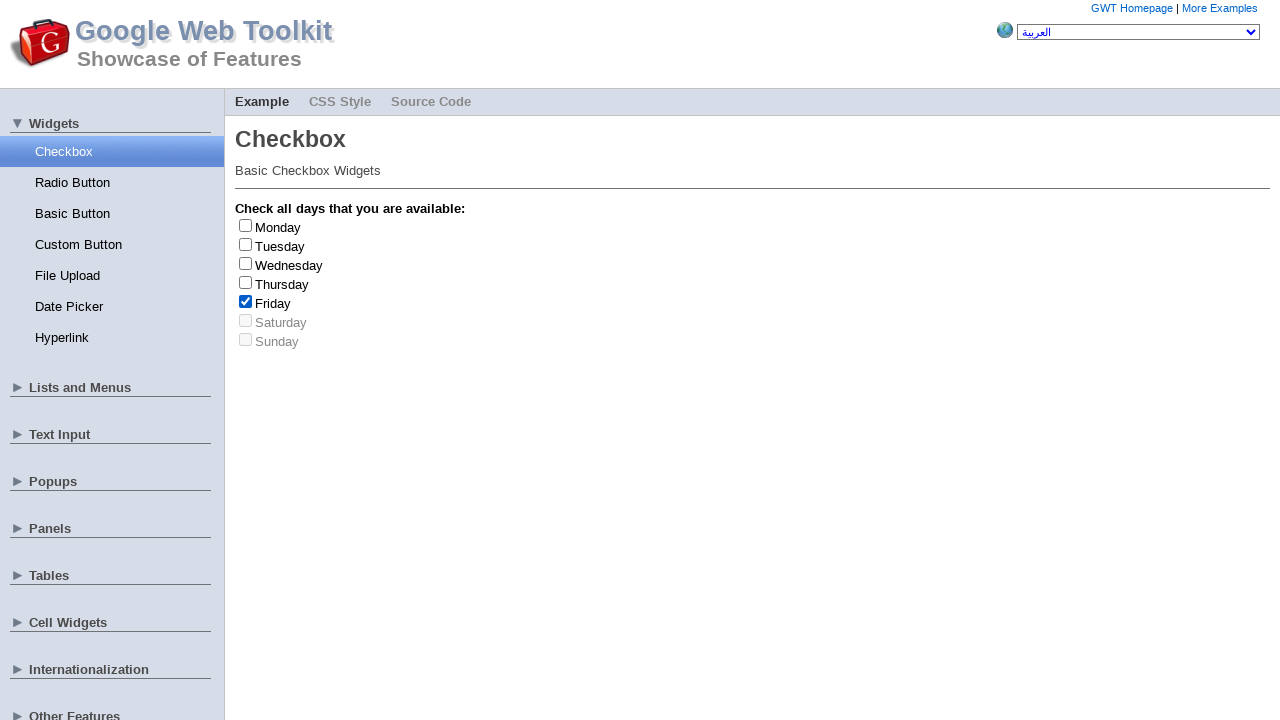

Friday selected (count: 2/3)
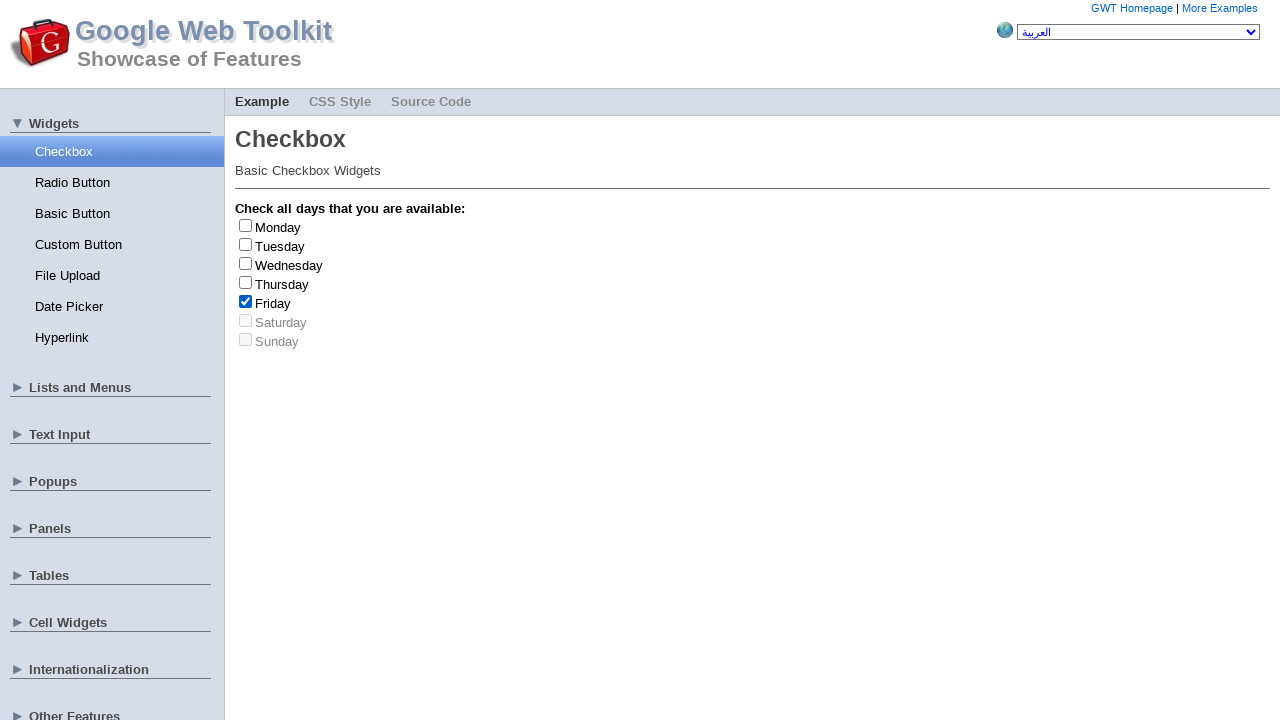

Unchecked checkbox #5 at (246, 301) on (//*[@class='gwt-CheckBox'])[5]
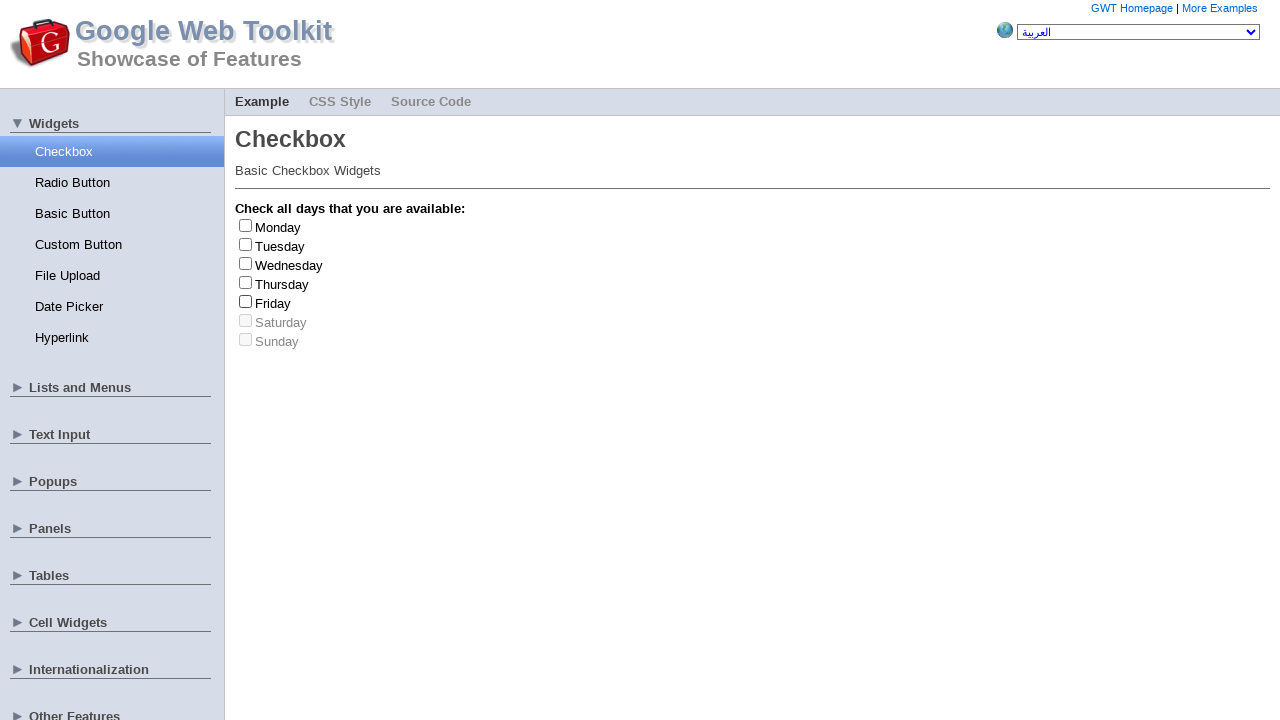

Clicked on checkbox #3 at (246, 263) on (//*[@class='gwt-CheckBox'])[3]
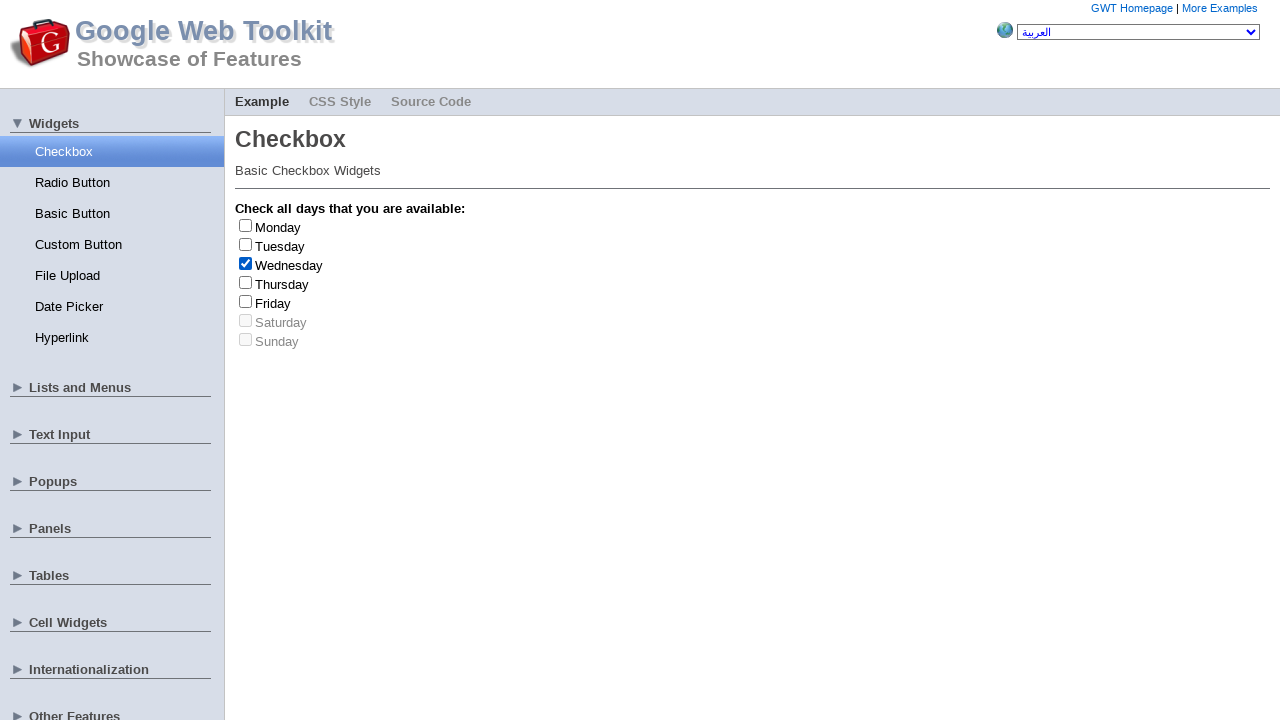

Retrieved checkbox text: Wednesday
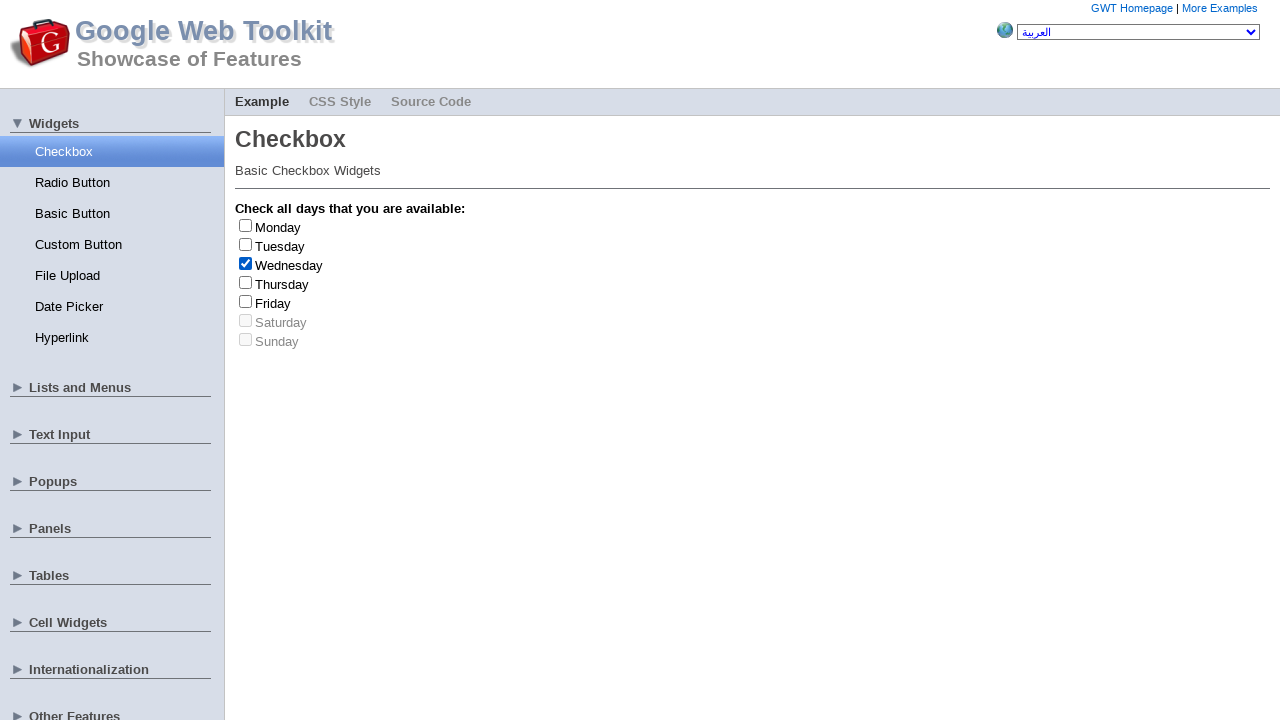

Unchecked checkbox #3 at (246, 263) on (//*[@class='gwt-CheckBox'])[3]
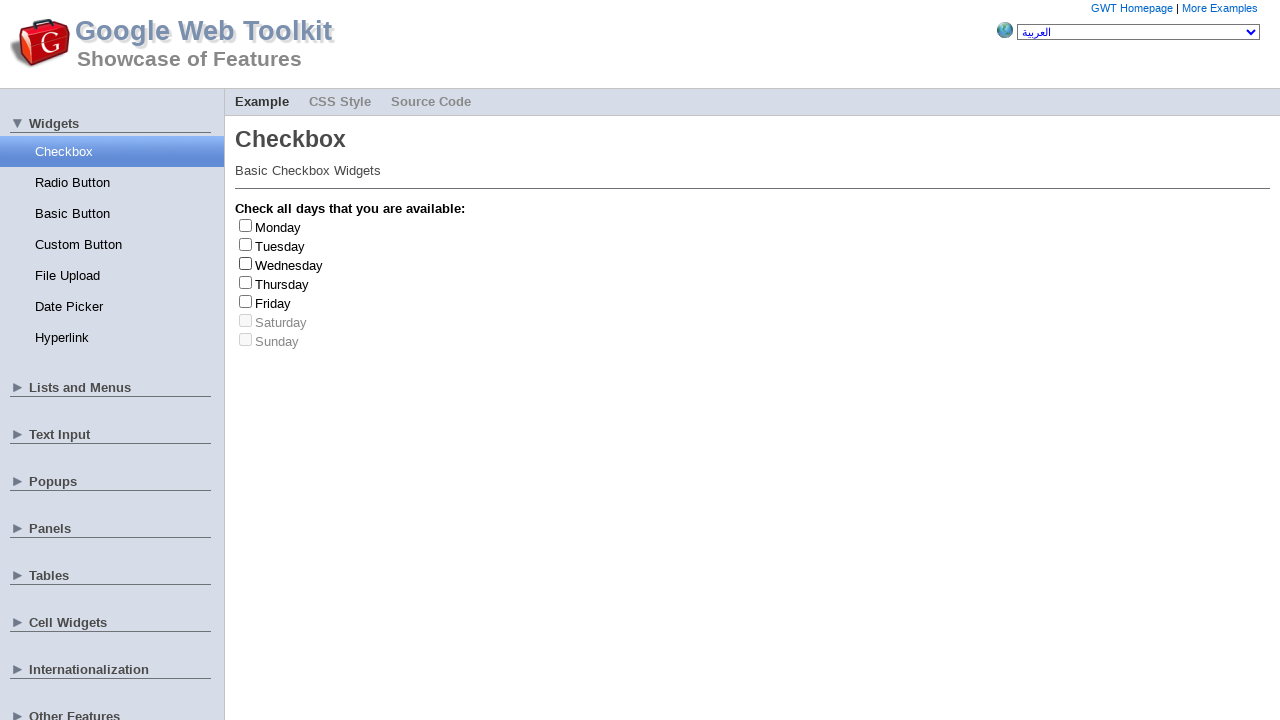

Clicked on checkbox #4 at (246, 282) on (//*[@class='gwt-CheckBox'])[4]
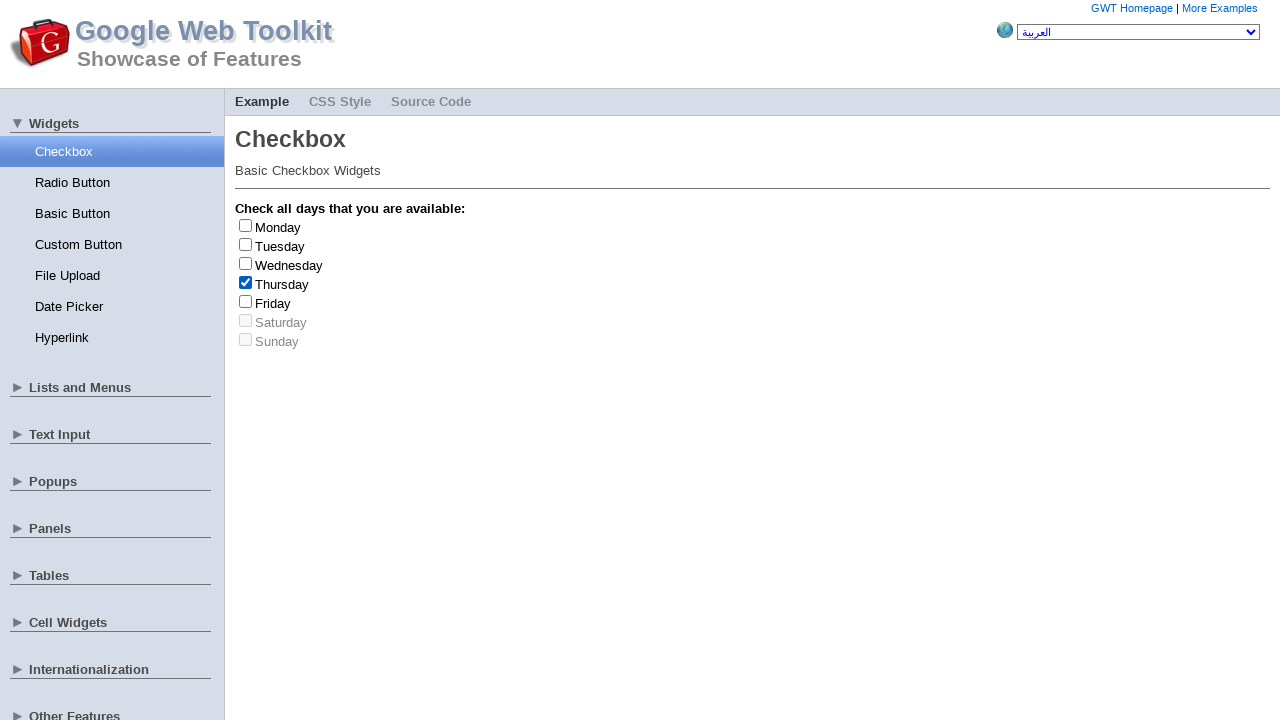

Retrieved checkbox text: Thursday
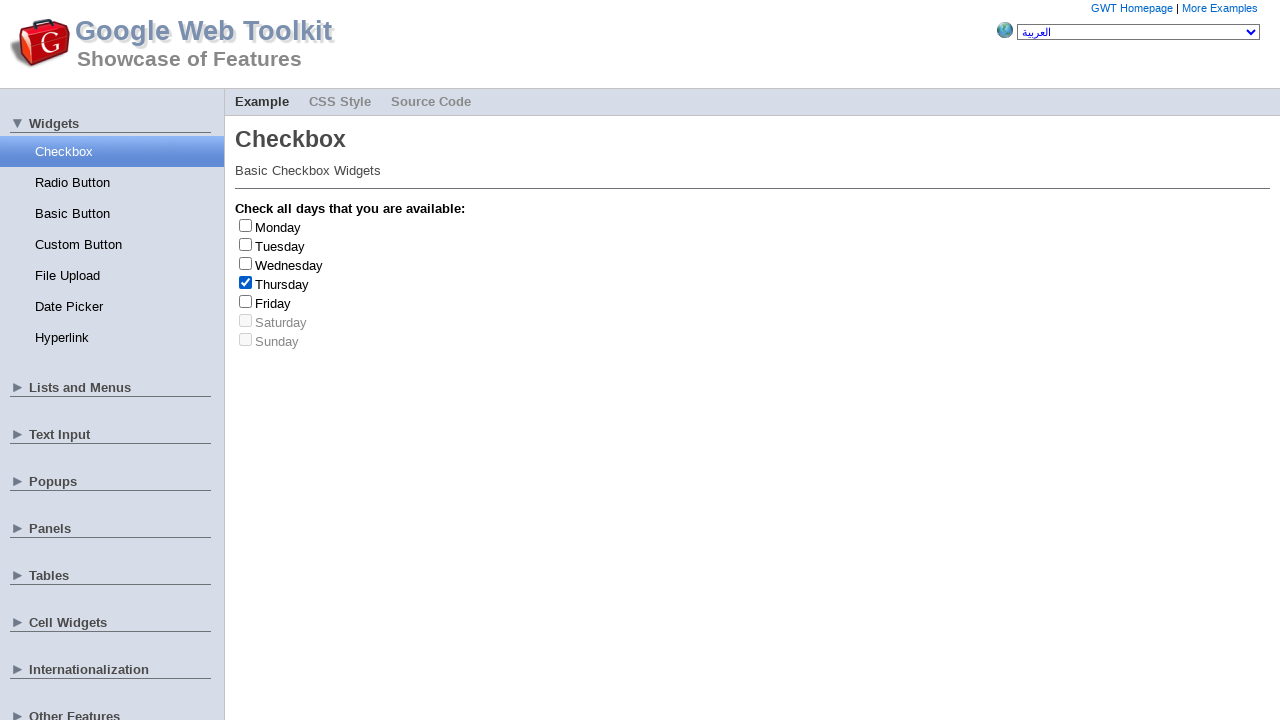

Unchecked checkbox #4 at (246, 282) on (//*[@class='gwt-CheckBox'])[4]
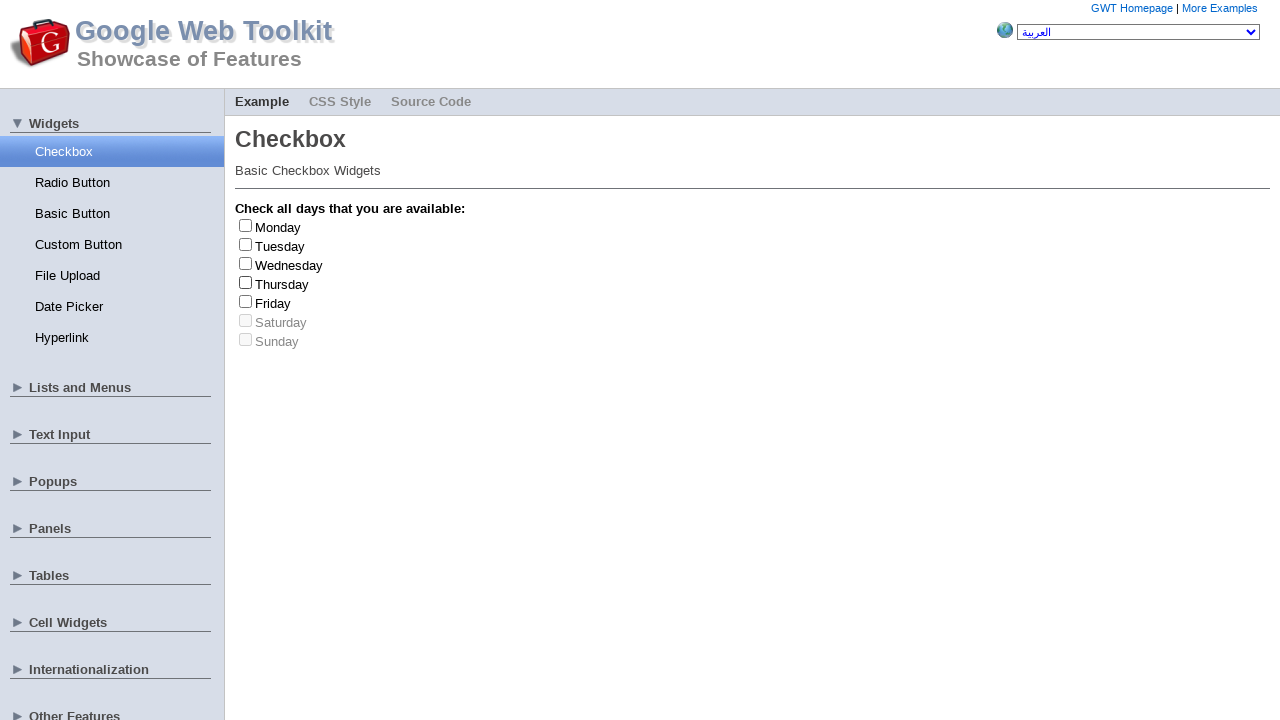

Clicked on checkbox #4 at (246, 282) on (//*[@class='gwt-CheckBox'])[4]
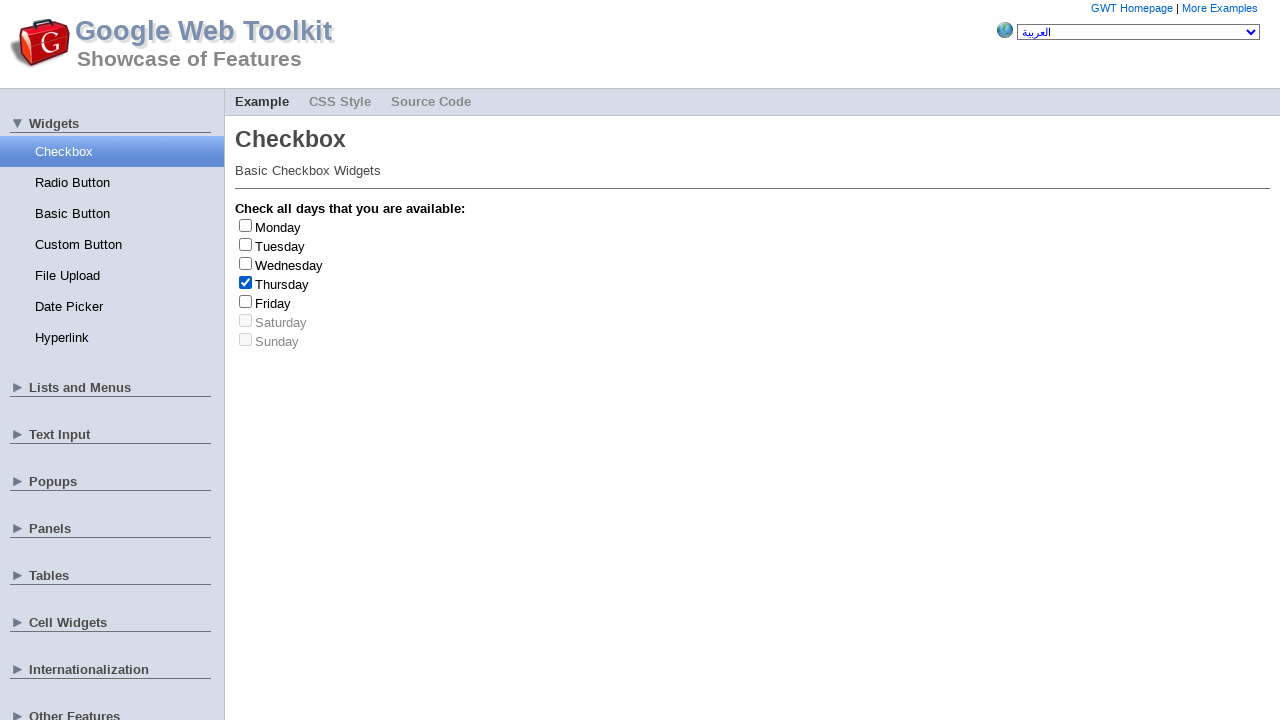

Retrieved checkbox text: Thursday
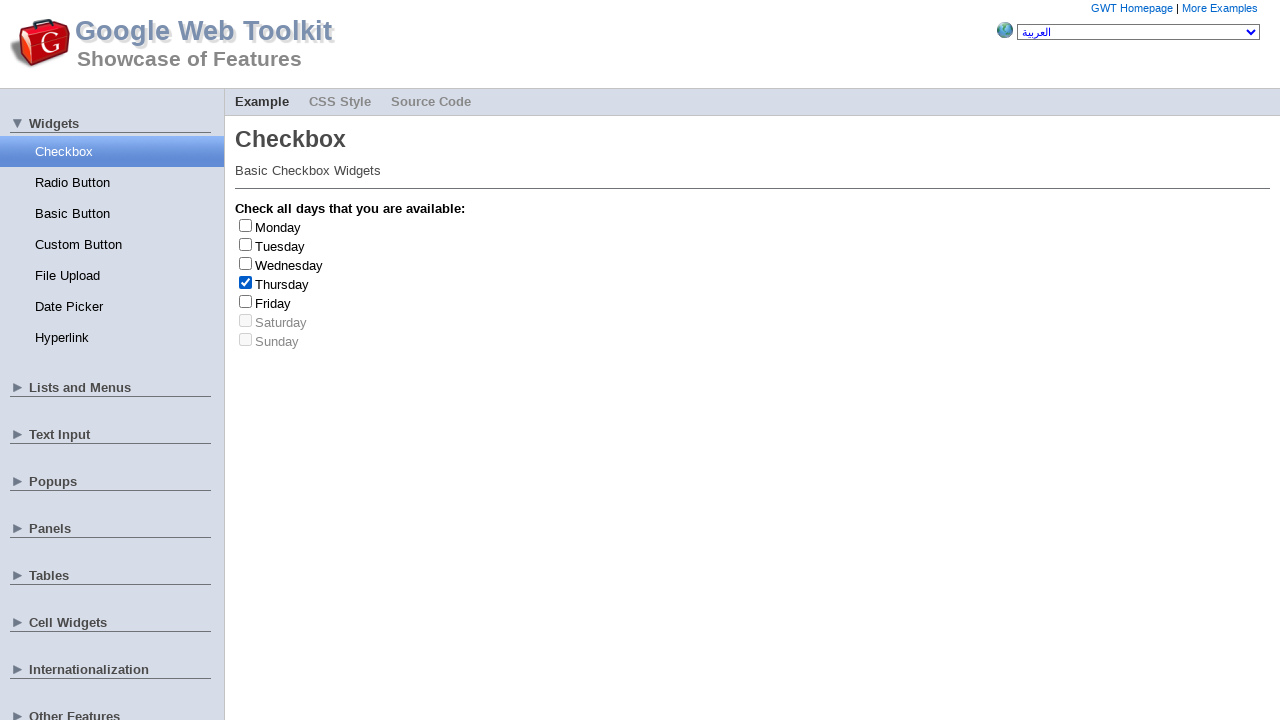

Unchecked checkbox #4 at (246, 282) on (//*[@class='gwt-CheckBox'])[4]
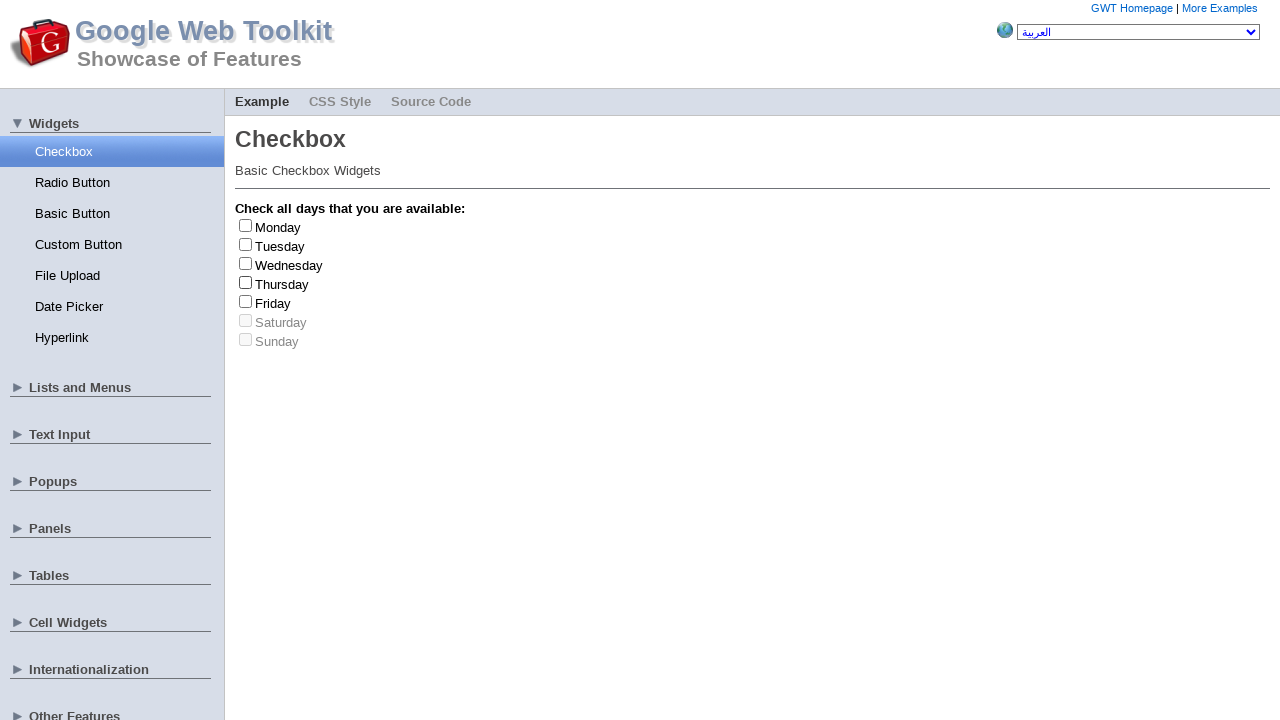

Clicked on checkbox #1 at (246, 225) on (//*[@class='gwt-CheckBox'])[1]
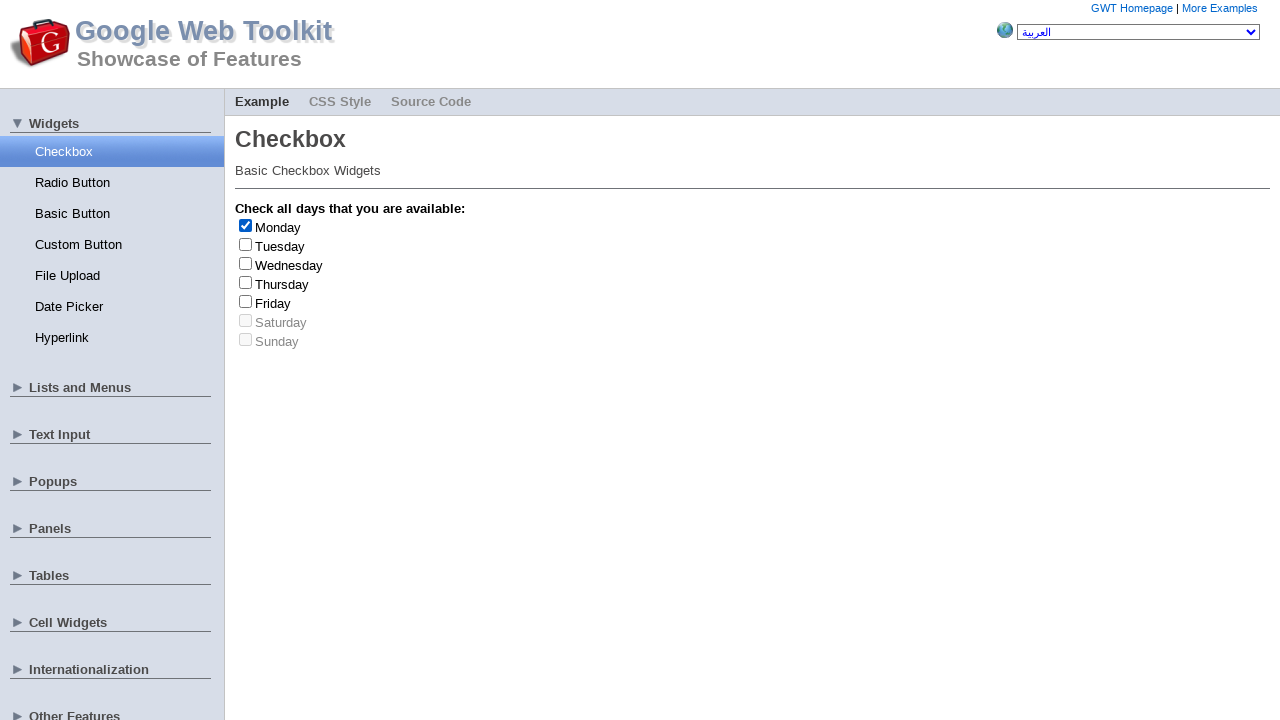

Retrieved checkbox text: Monday
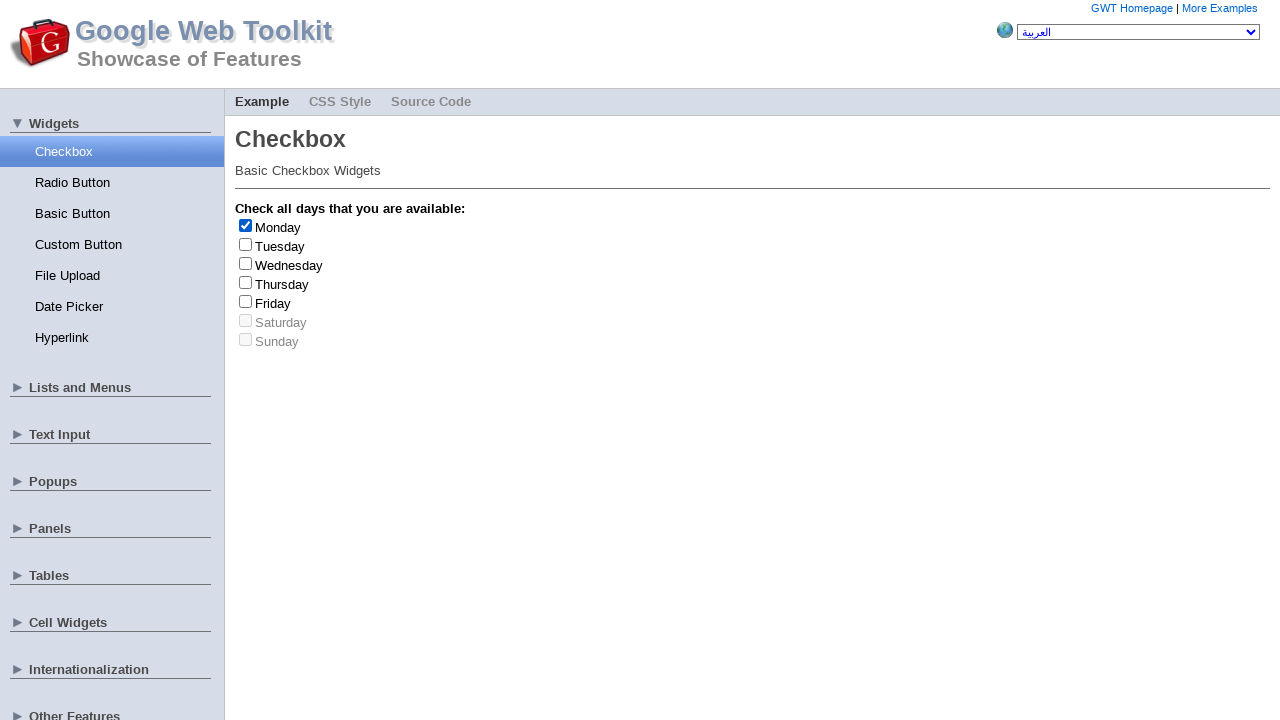

Unchecked checkbox #1 at (246, 225) on (//*[@class='gwt-CheckBox'])[1]
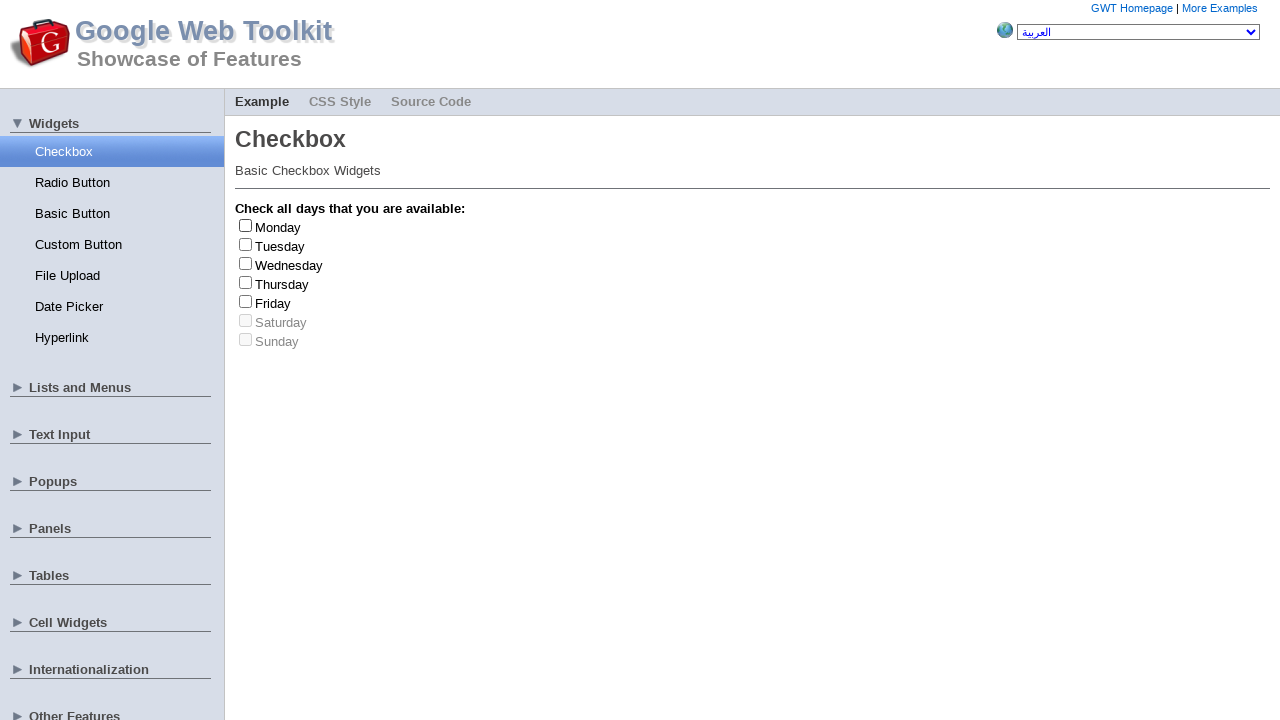

Clicked on checkbox #2 at (246, 244) on (//*[@class='gwt-CheckBox'])[2]
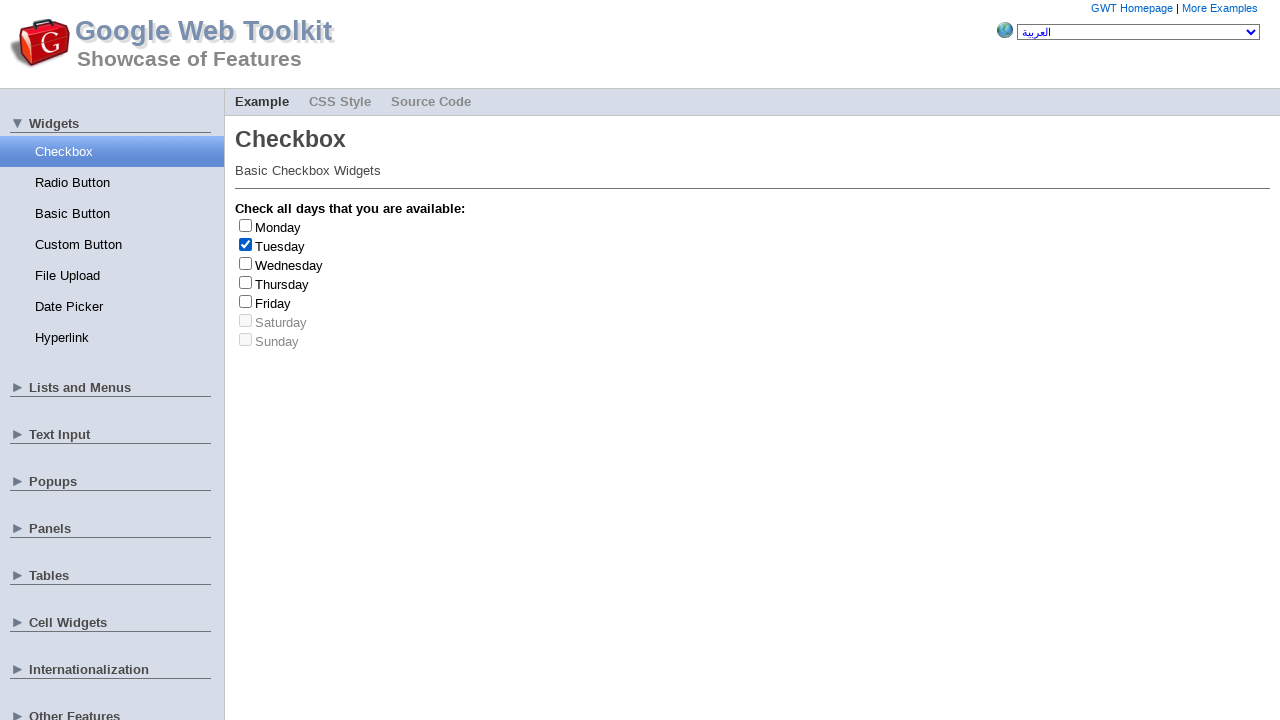

Retrieved checkbox text: Tuesday
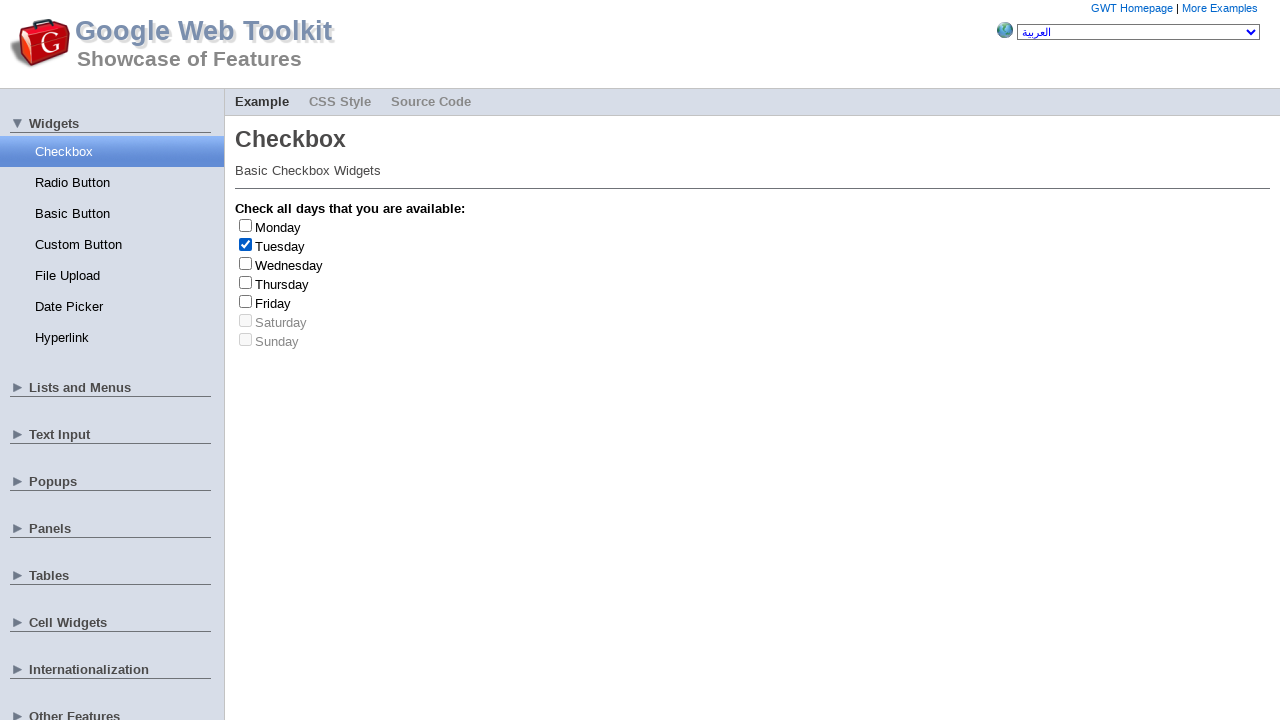

Unchecked checkbox #2 at (246, 244) on (//*[@class='gwt-CheckBox'])[2]
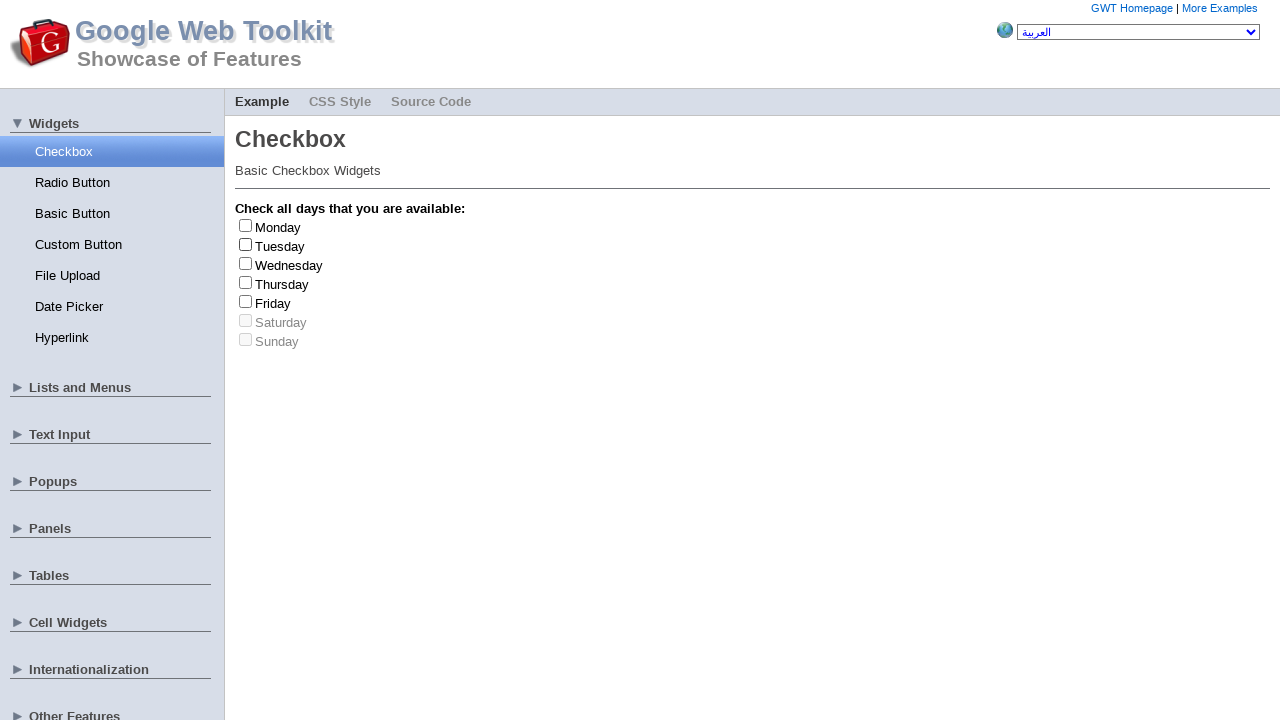

Clicked on checkbox #3 at (246, 263) on (//*[@class='gwt-CheckBox'])[3]
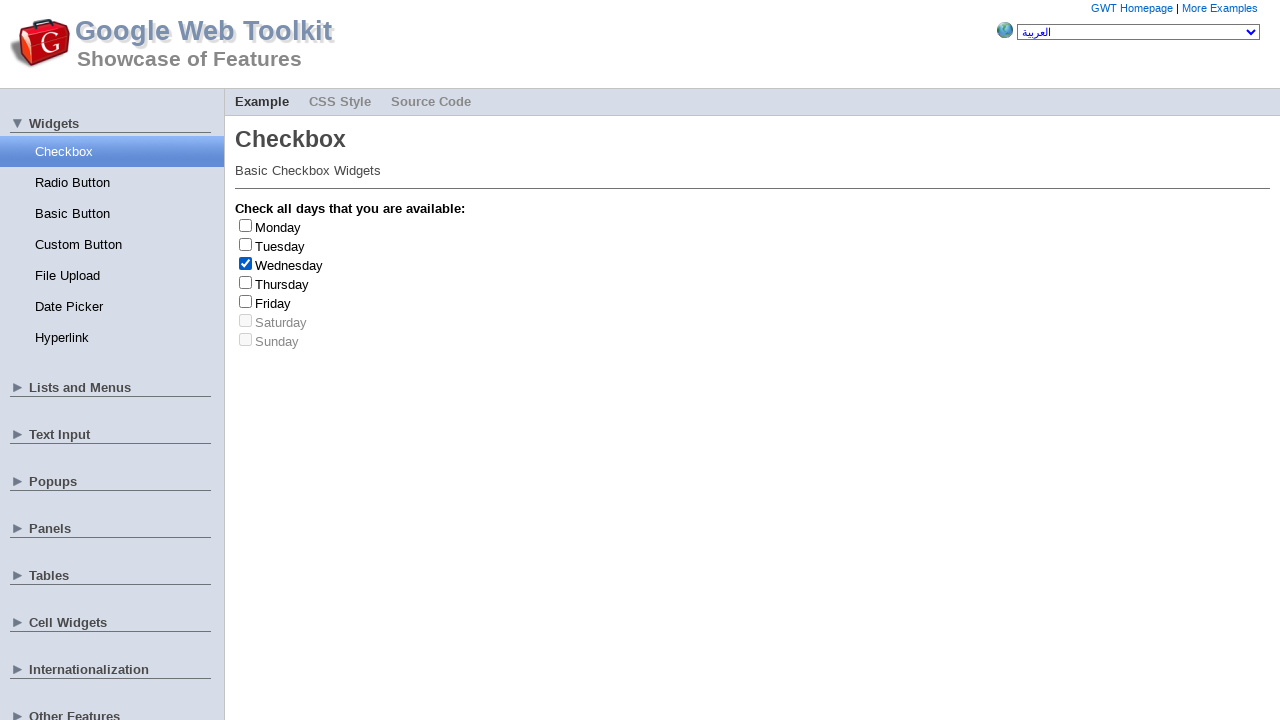

Retrieved checkbox text: Wednesday
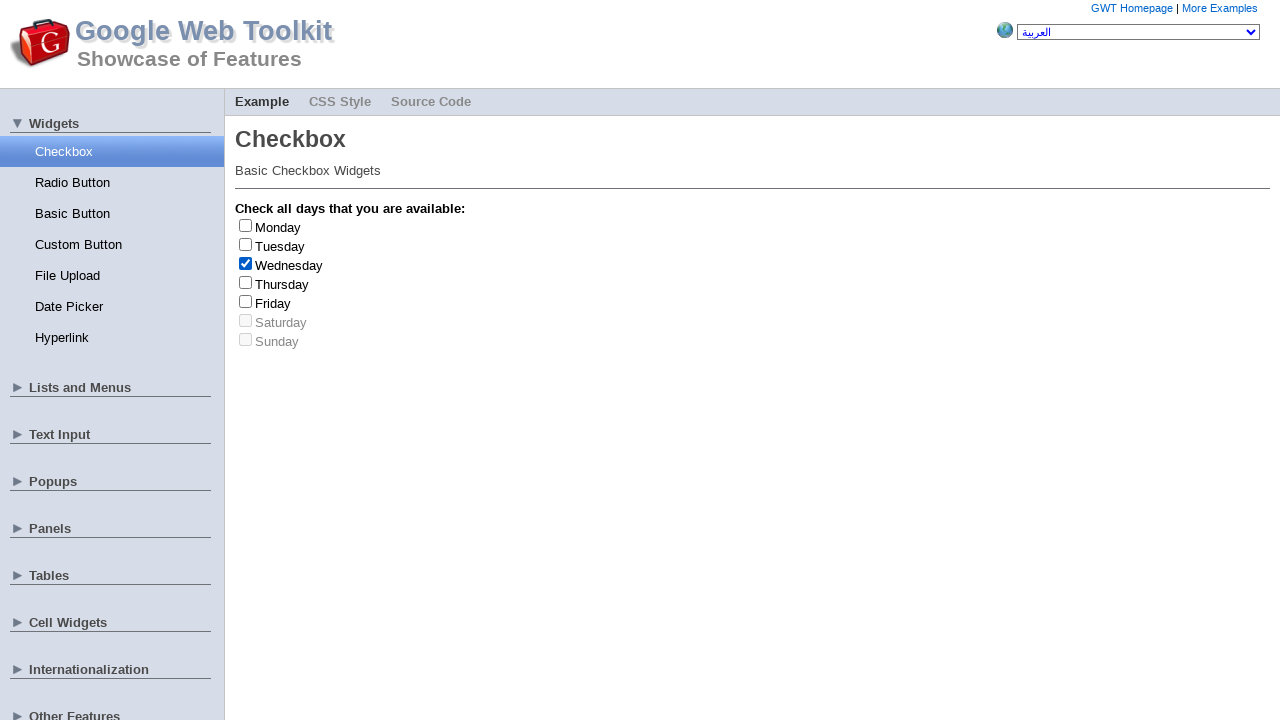

Unchecked checkbox #3 at (246, 263) on (//*[@class='gwt-CheckBox'])[3]
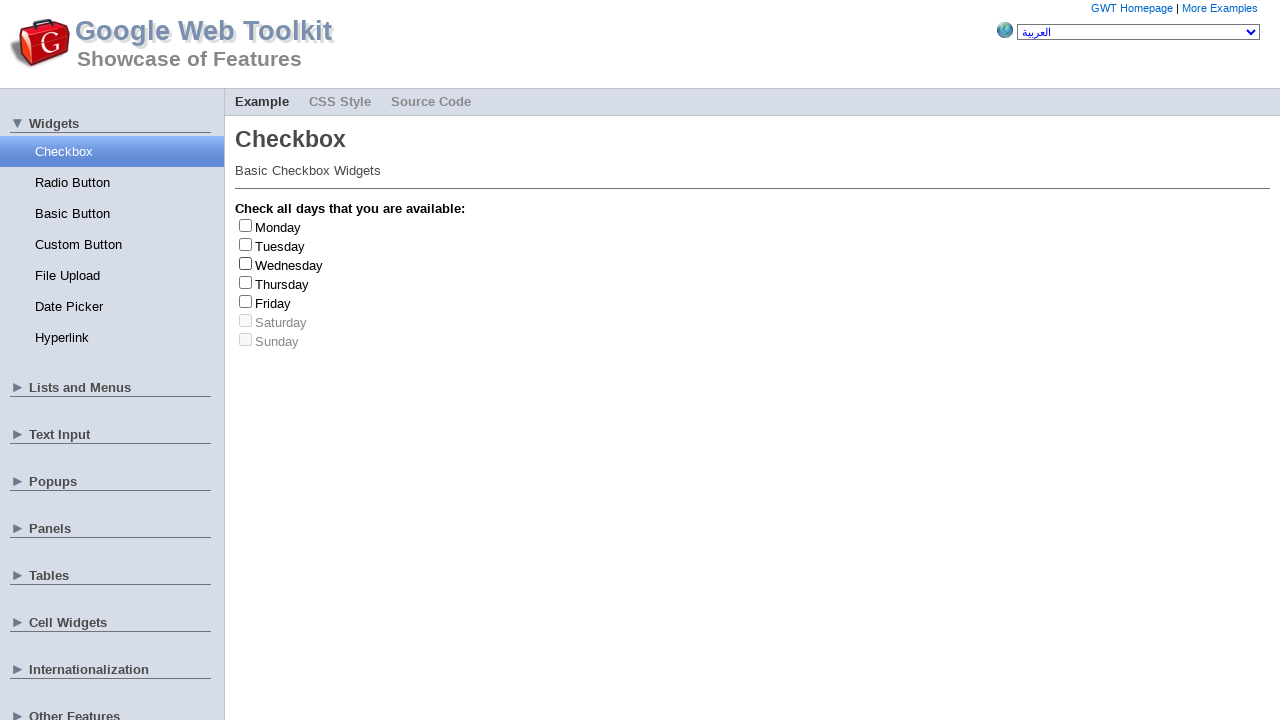

Clicked on checkbox #2 at (246, 244) on (//*[@class='gwt-CheckBox'])[2]
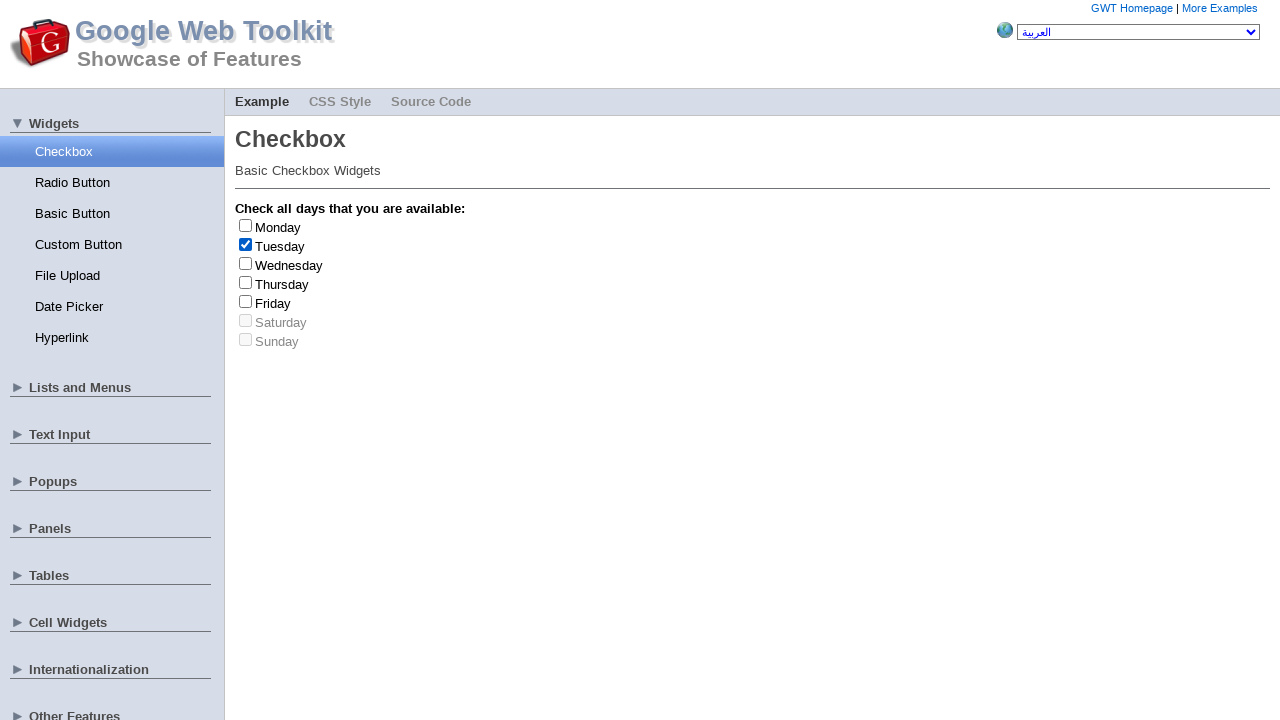

Retrieved checkbox text: Tuesday
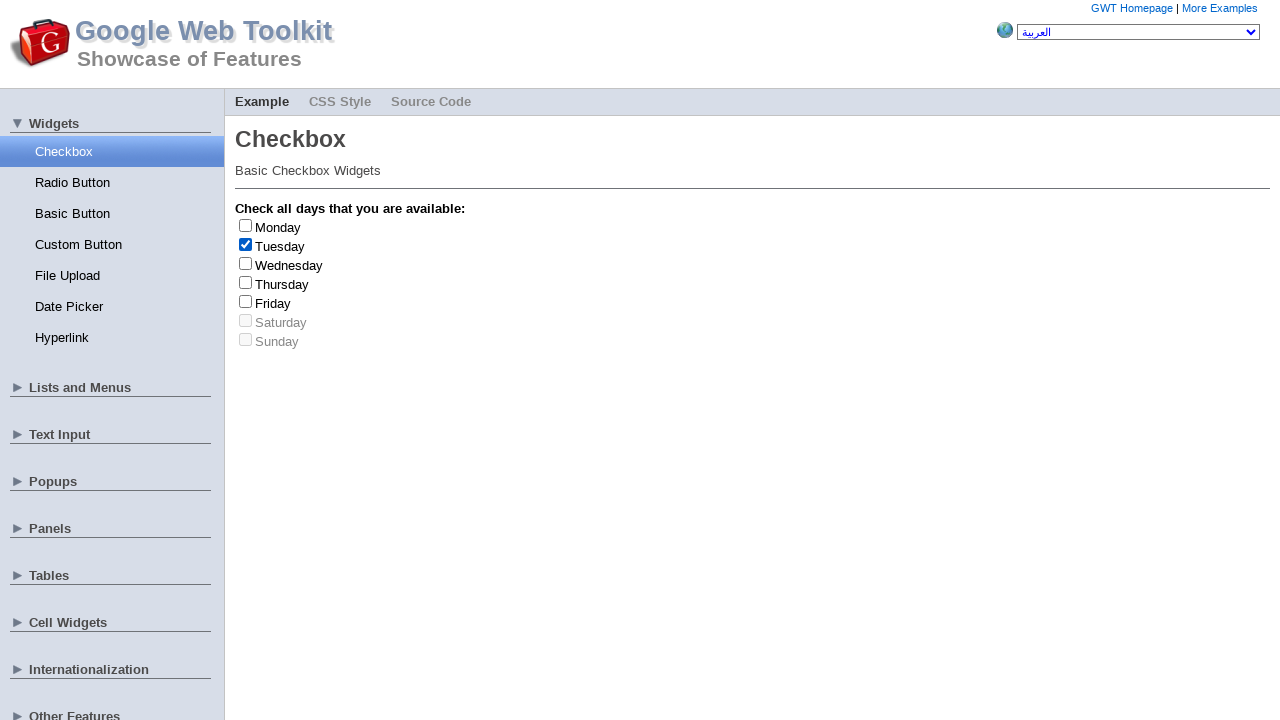

Unchecked checkbox #2 at (246, 244) on (//*[@class='gwt-CheckBox'])[2]
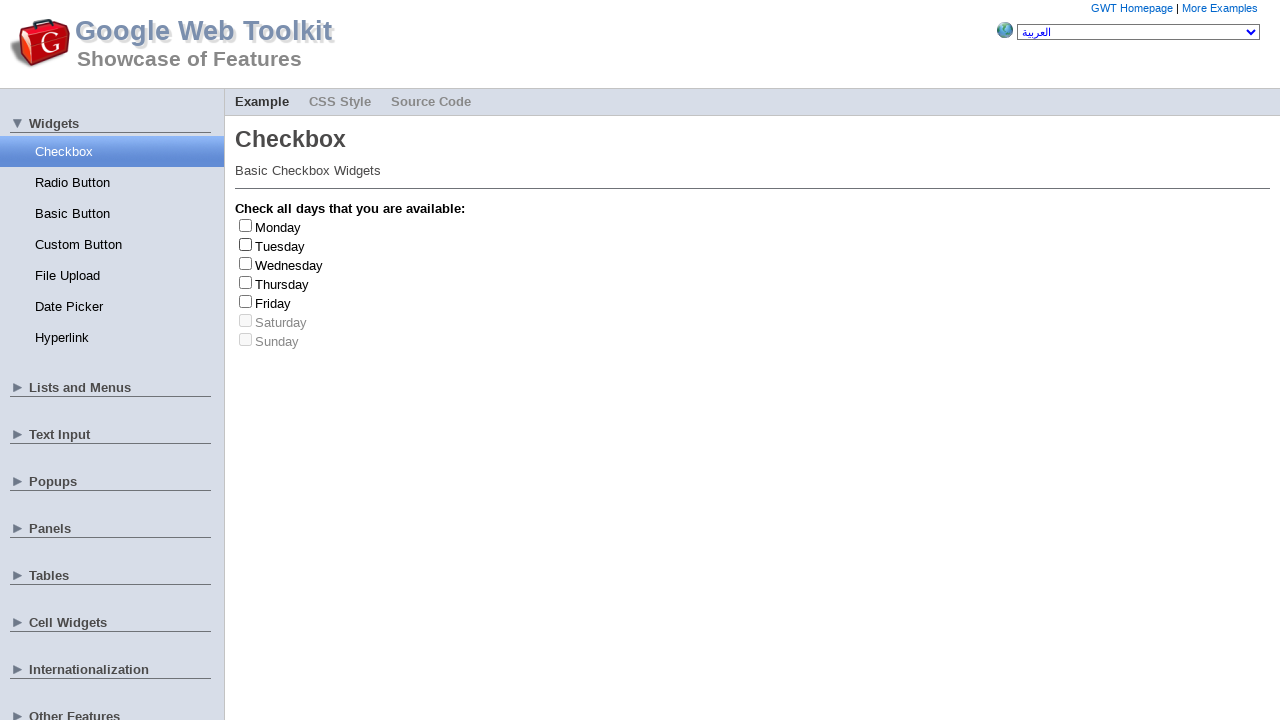

Clicked on checkbox #4 at (246, 282) on (//*[@class='gwt-CheckBox'])[4]
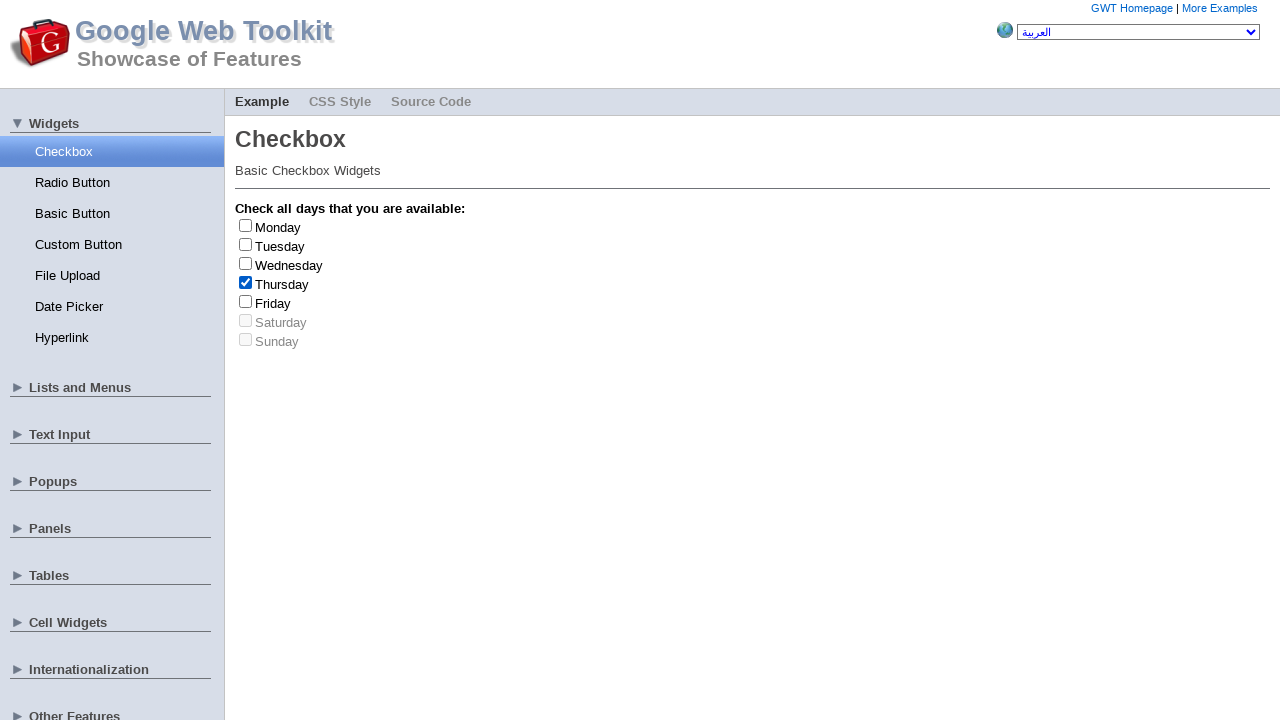

Retrieved checkbox text: Thursday
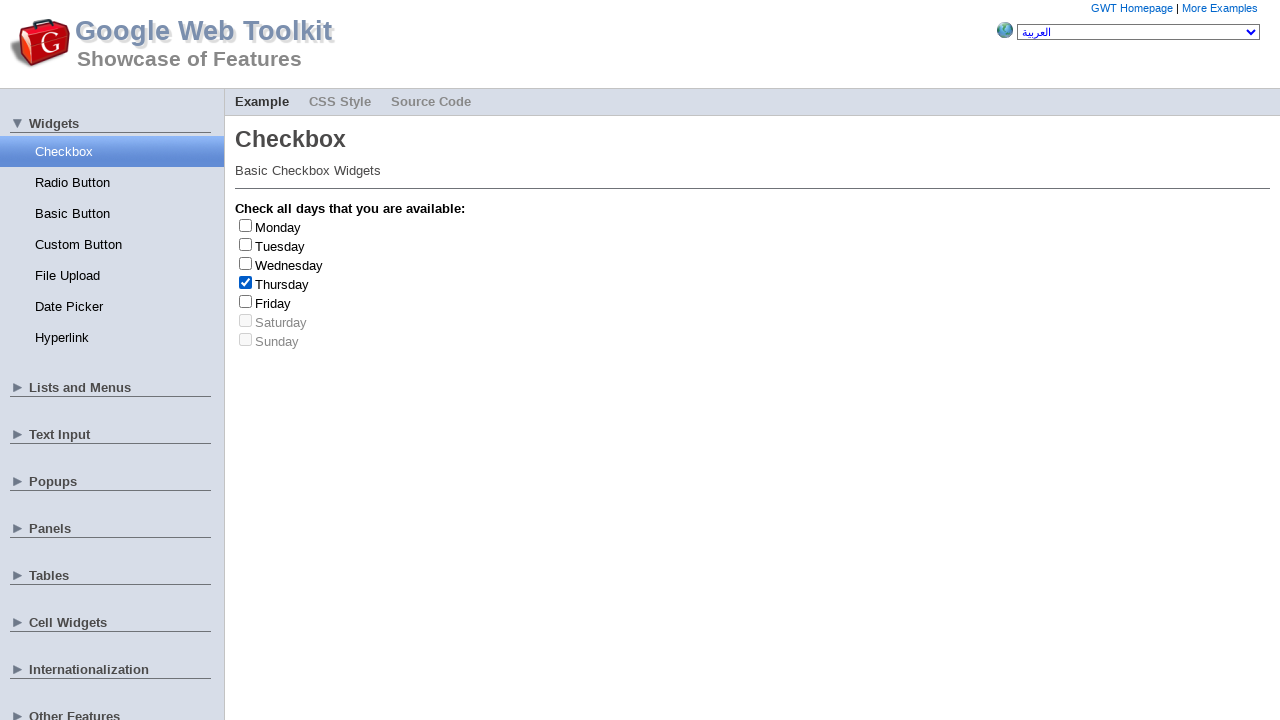

Unchecked checkbox #4 at (246, 282) on (//*[@class='gwt-CheckBox'])[4]
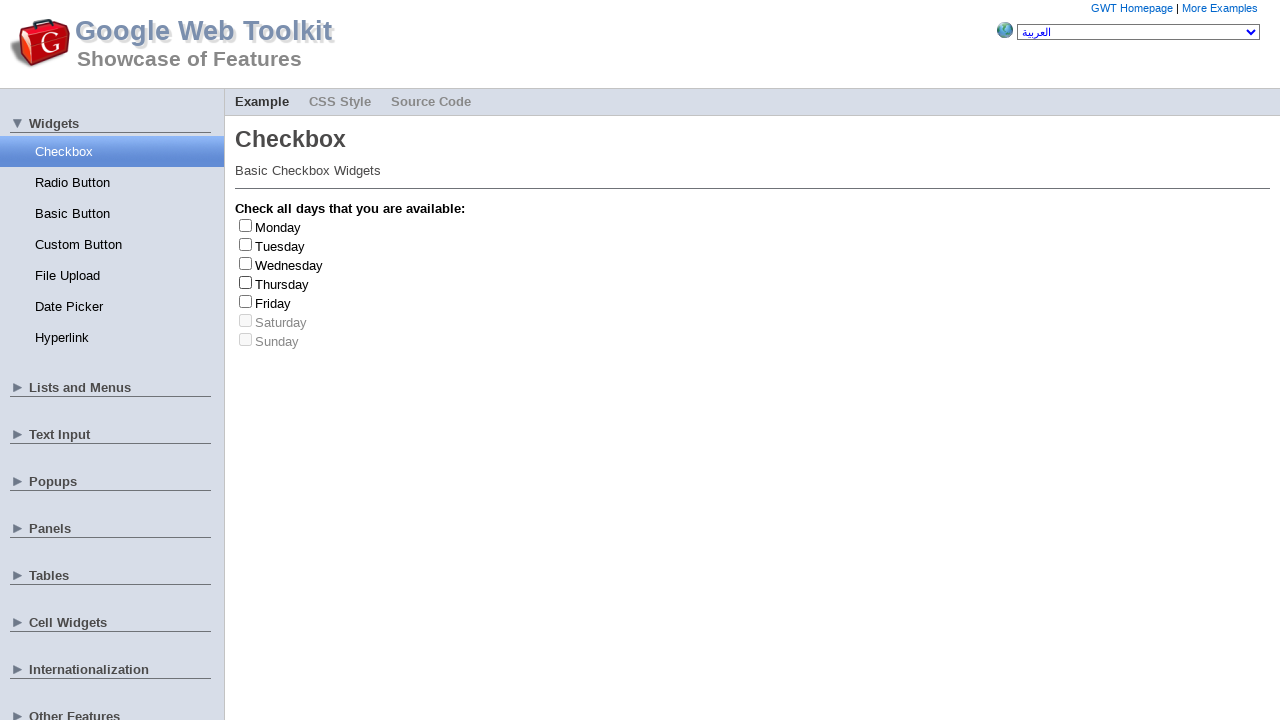

Clicked on checkbox #3 at (246, 263) on (//*[@class='gwt-CheckBox'])[3]
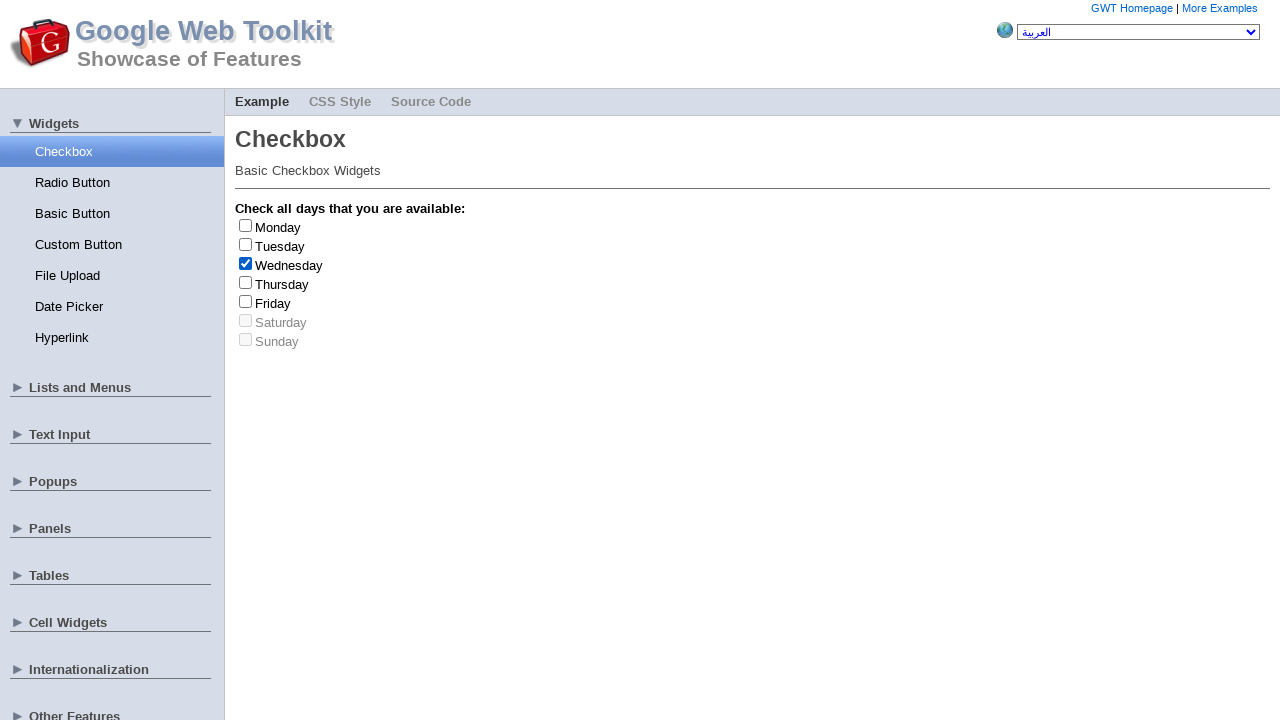

Retrieved checkbox text: Wednesday
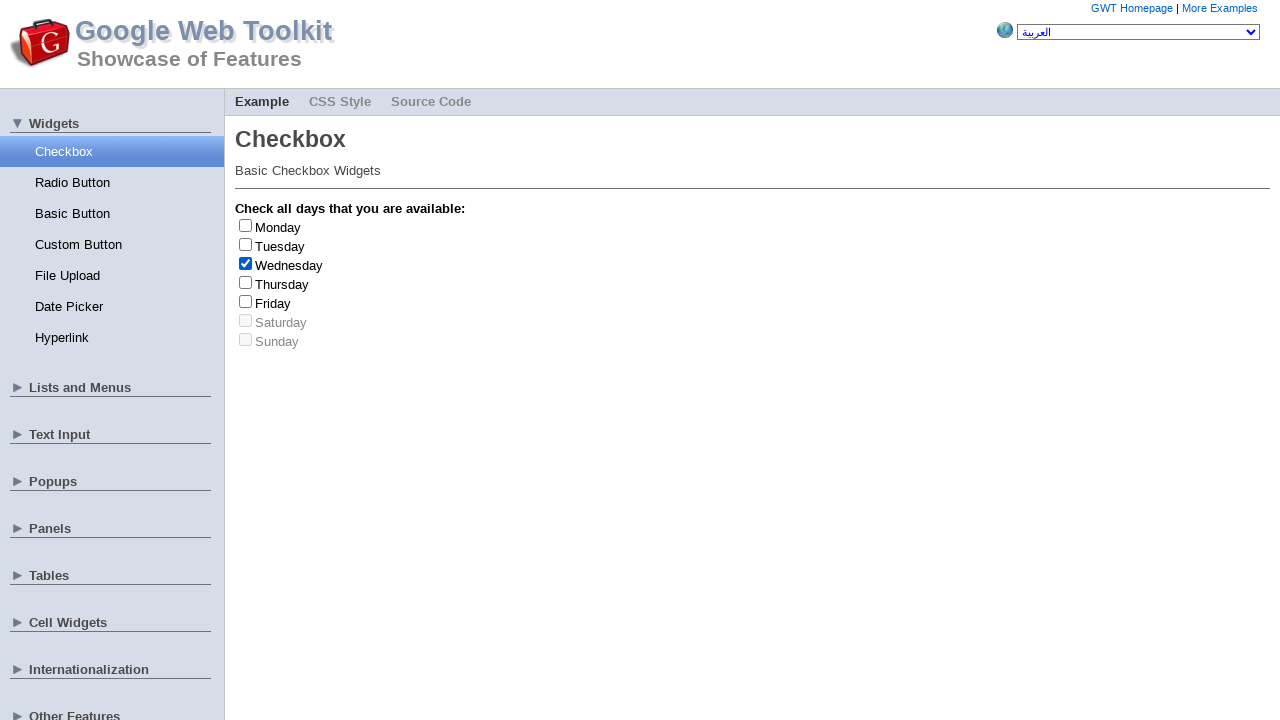

Unchecked checkbox #3 at (246, 263) on (//*[@class='gwt-CheckBox'])[3]
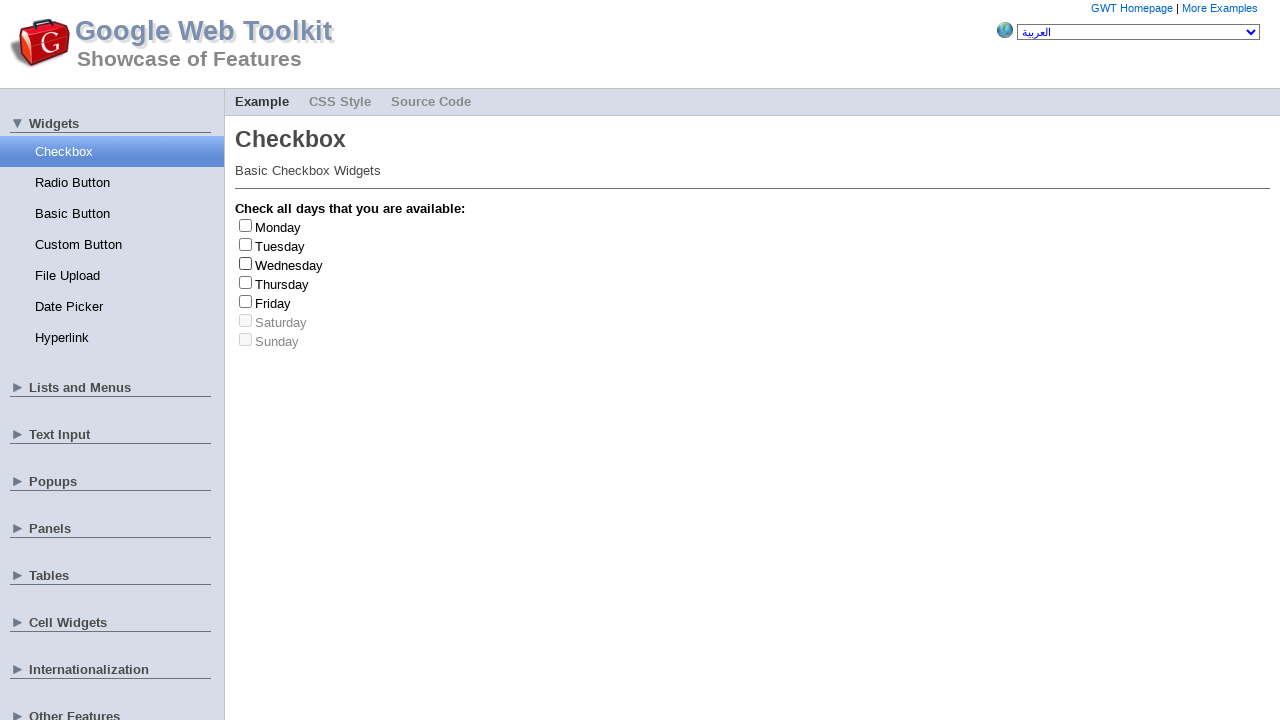

Clicked on checkbox #2 at (246, 244) on (//*[@class='gwt-CheckBox'])[2]
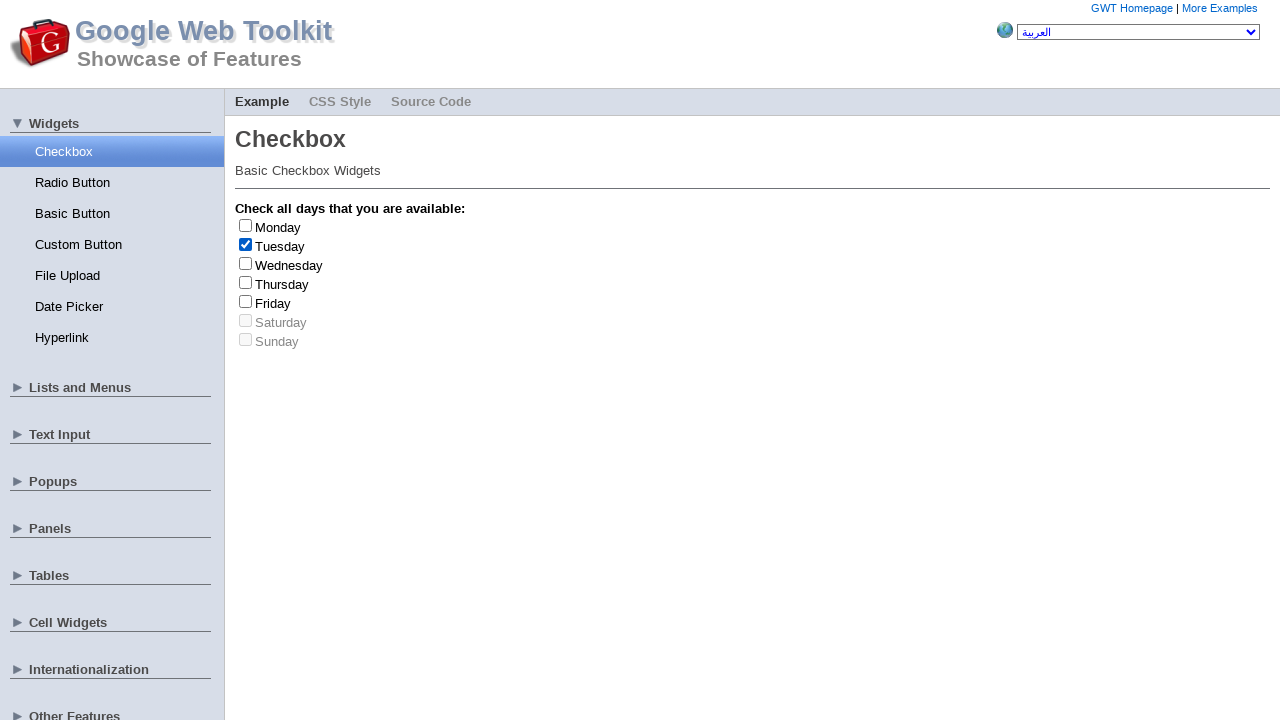

Retrieved checkbox text: Tuesday
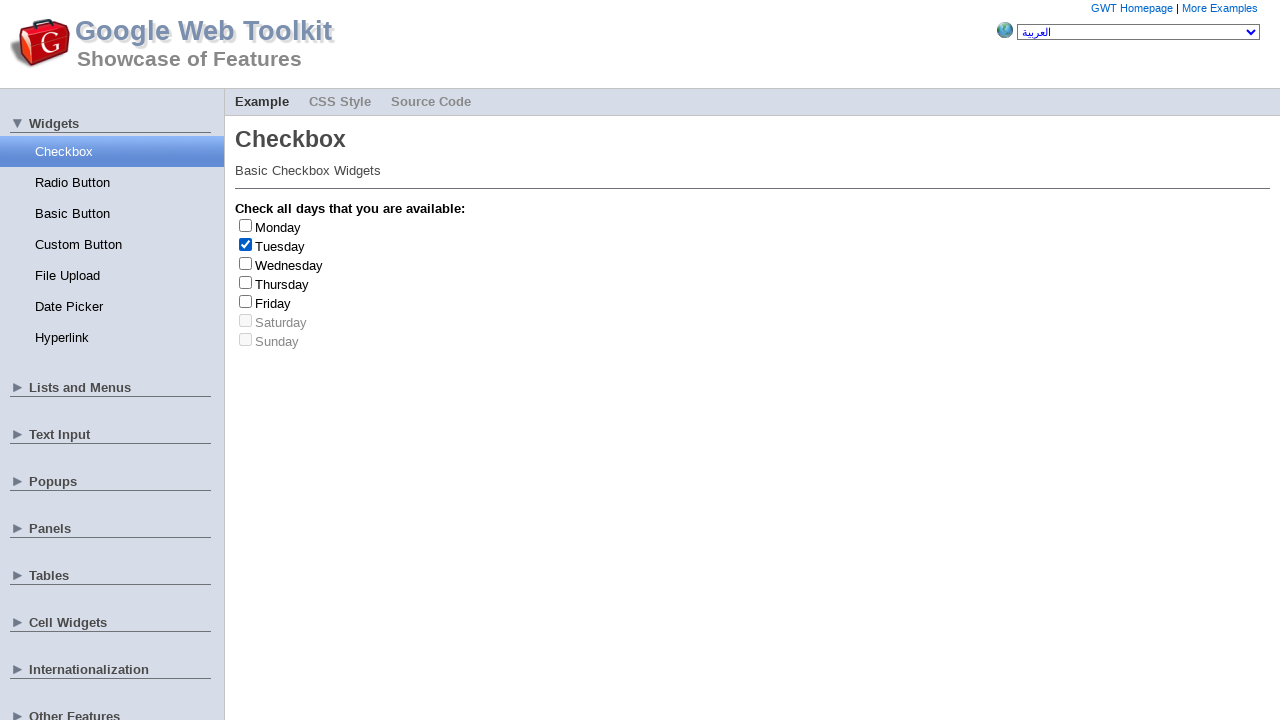

Unchecked checkbox #2 at (246, 244) on (//*[@class='gwt-CheckBox'])[2]
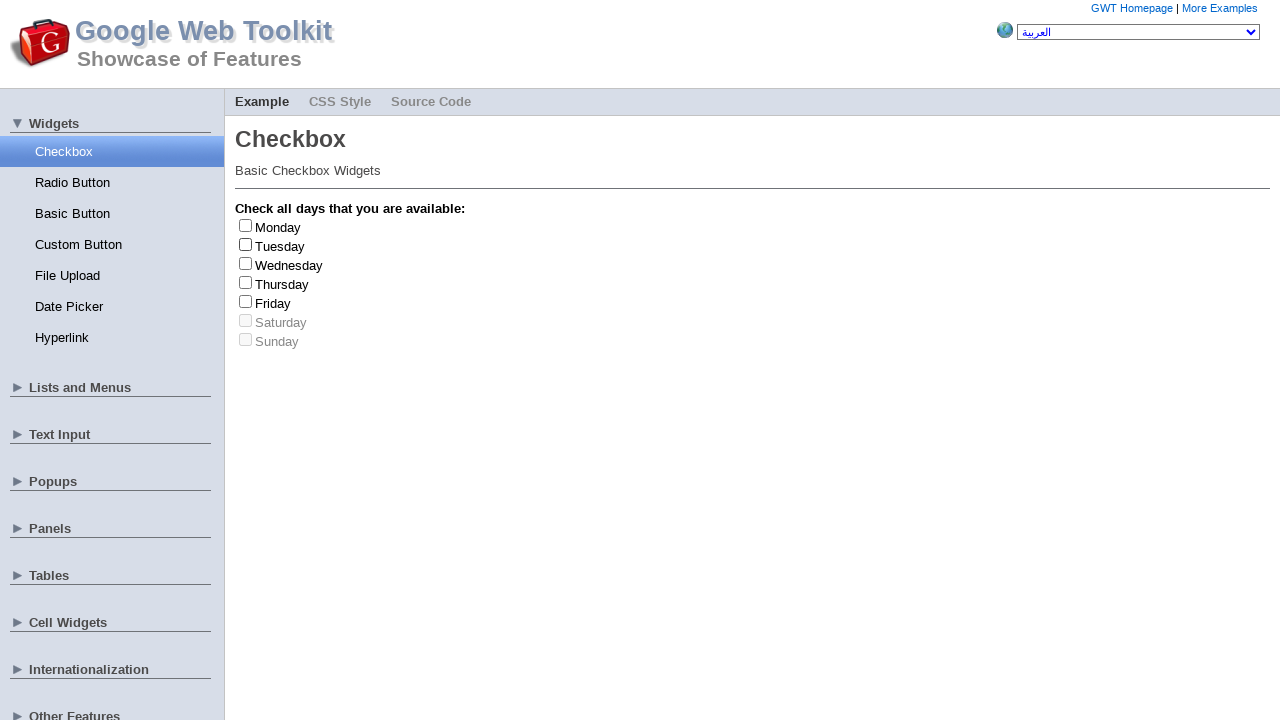

Clicked on checkbox #2 at (246, 244) on (//*[@class='gwt-CheckBox'])[2]
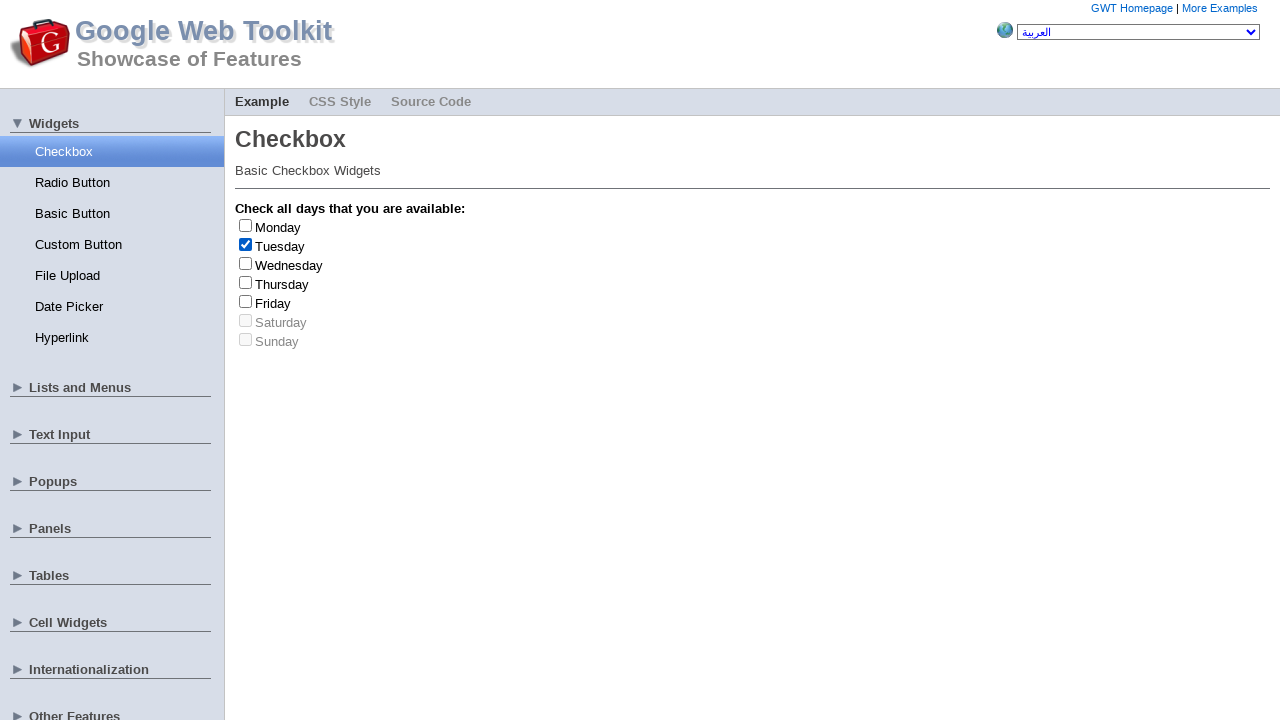

Retrieved checkbox text: Tuesday
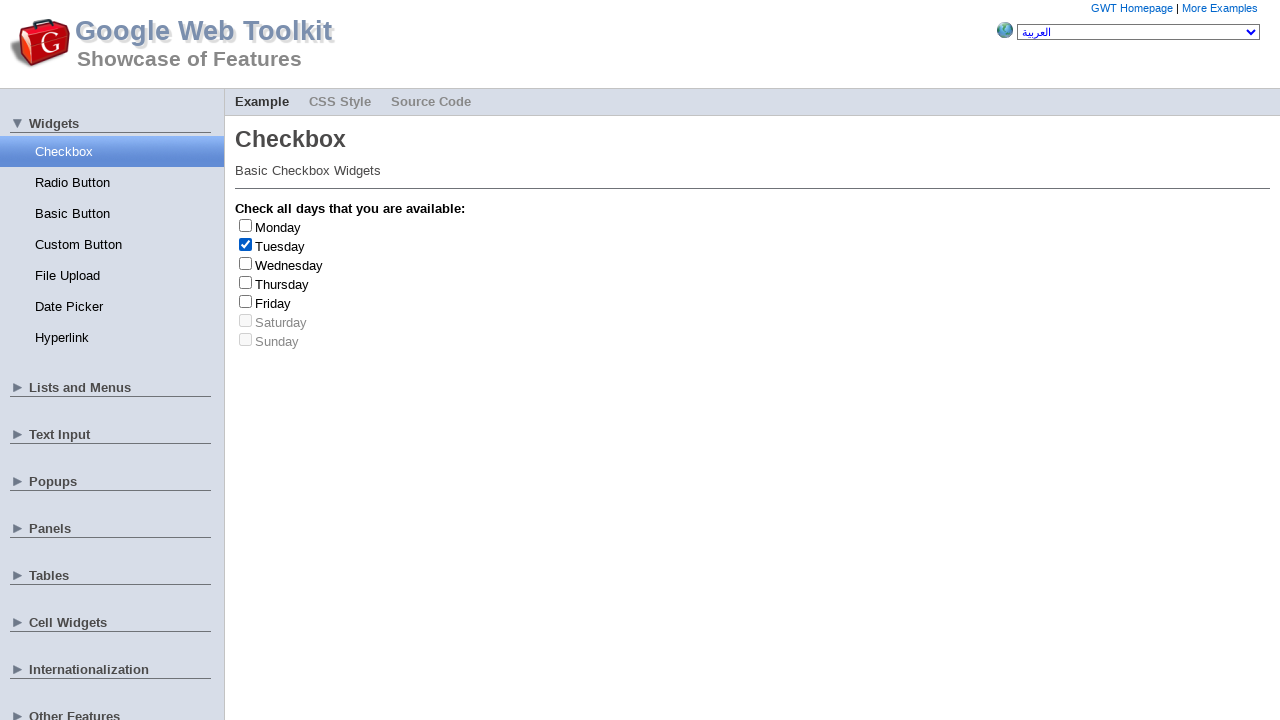

Unchecked checkbox #2 at (246, 244) on (//*[@class='gwt-CheckBox'])[2]
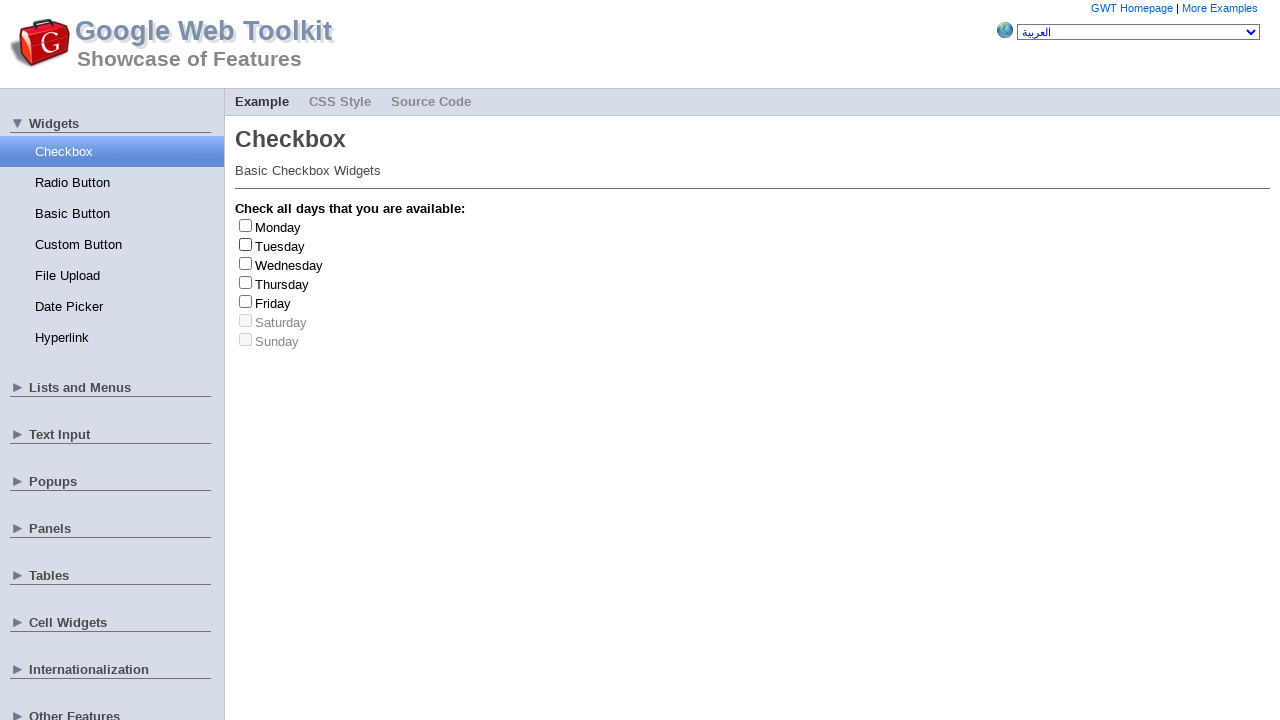

Clicked on checkbox #1 at (246, 225) on (//*[@class='gwt-CheckBox'])[1]
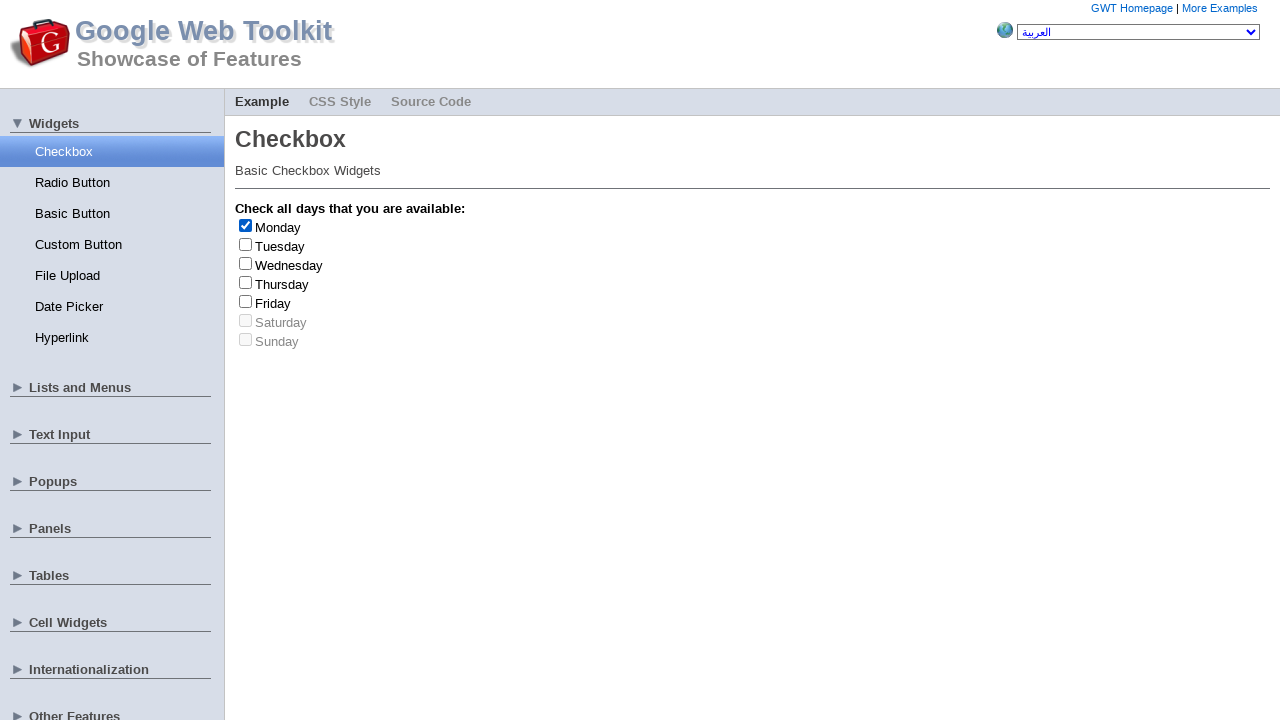

Retrieved checkbox text: Monday
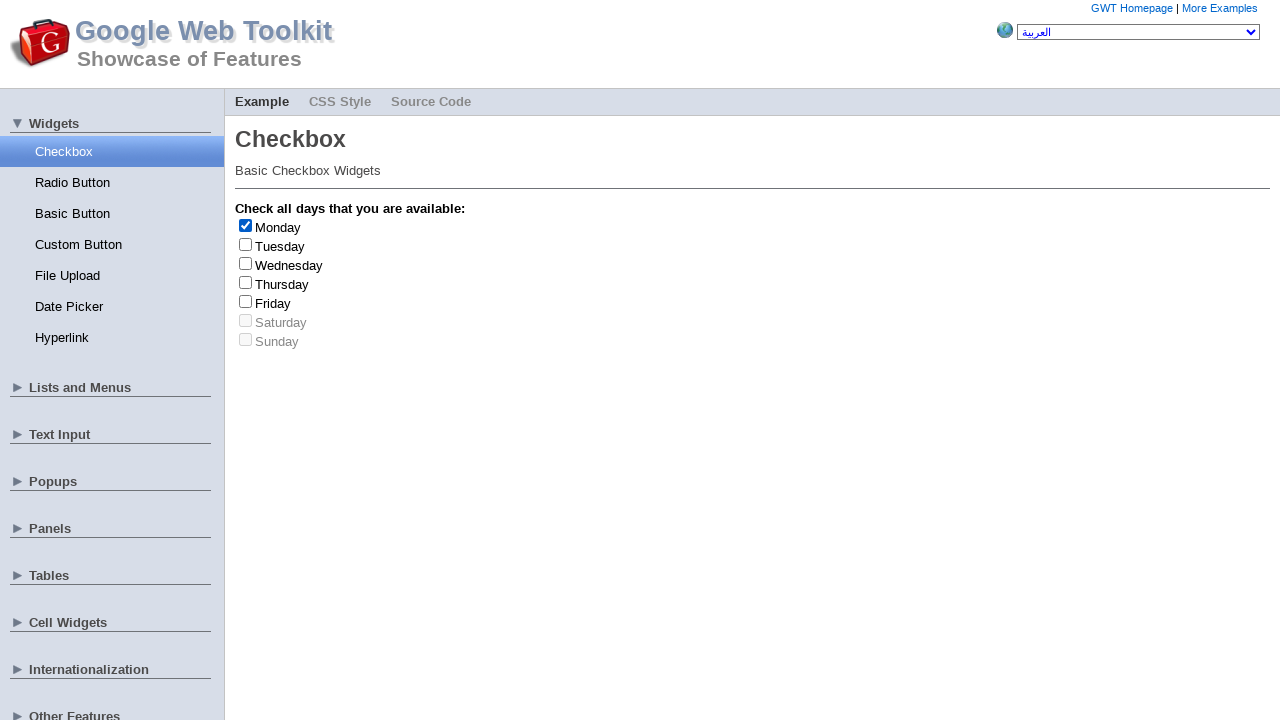

Unchecked checkbox #1 at (246, 225) on (//*[@class='gwt-CheckBox'])[1]
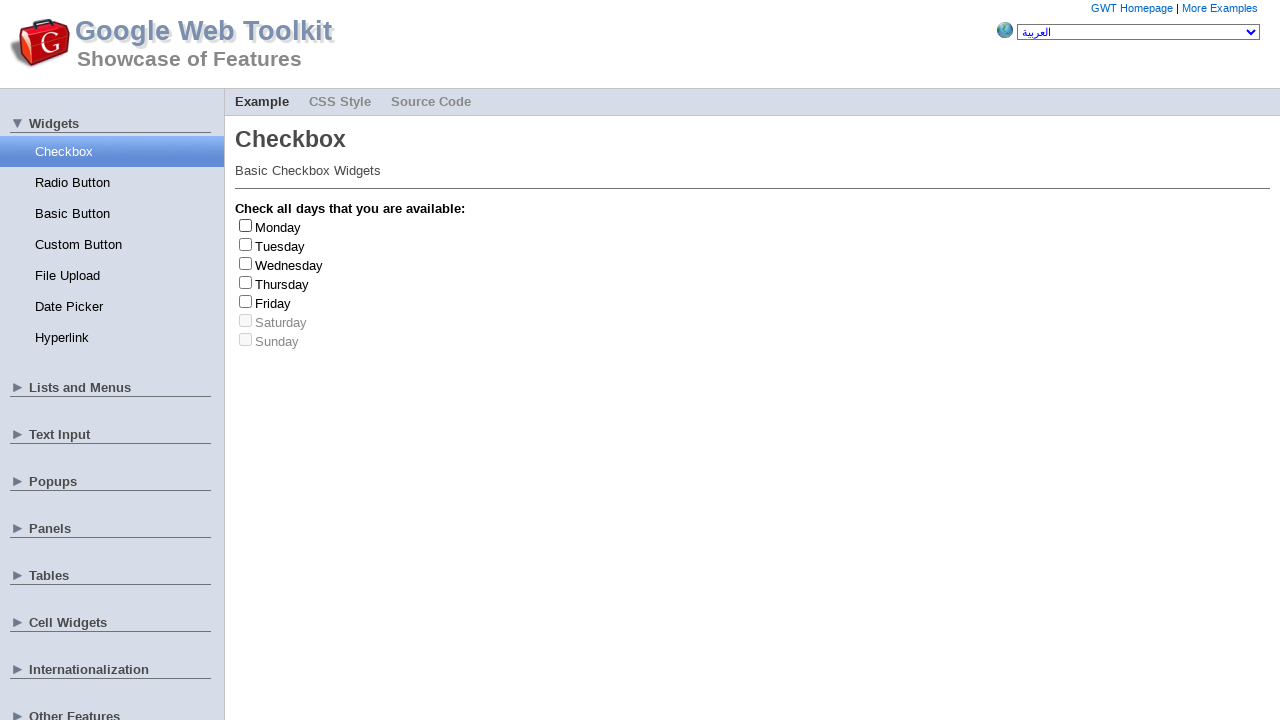

Clicked on checkbox #3 at (246, 263) on (//*[@class='gwt-CheckBox'])[3]
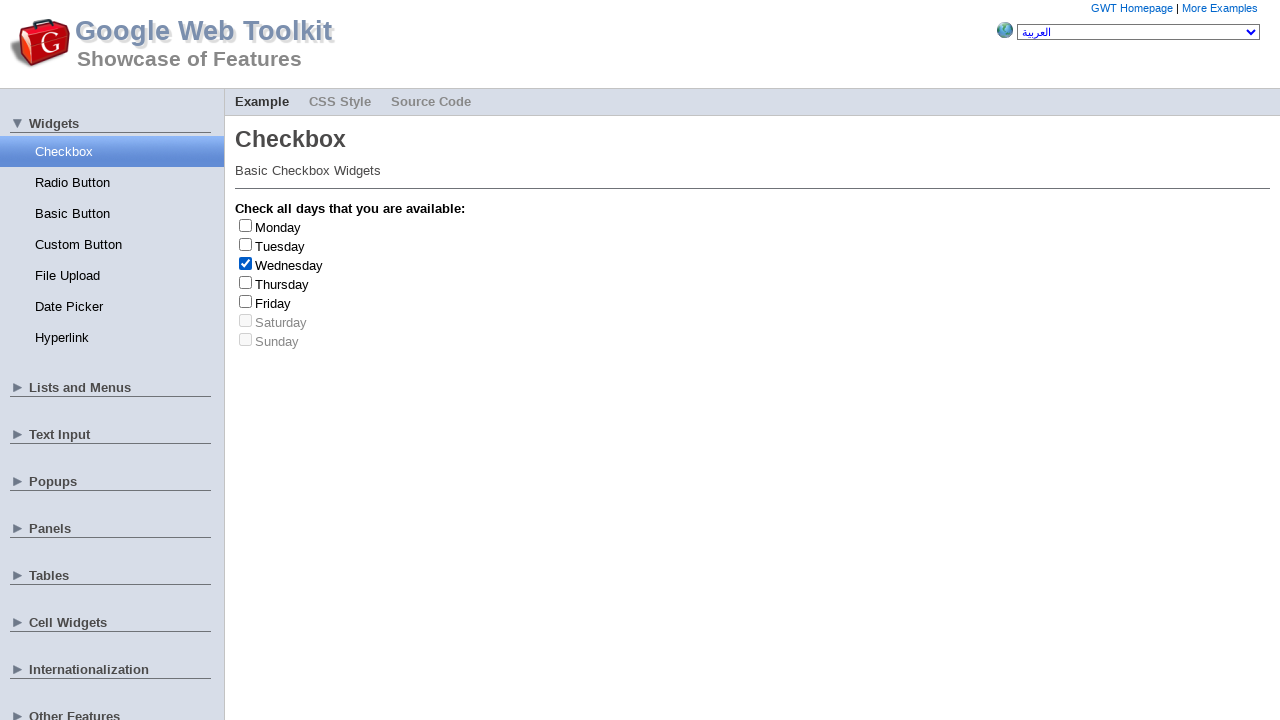

Retrieved checkbox text: Wednesday
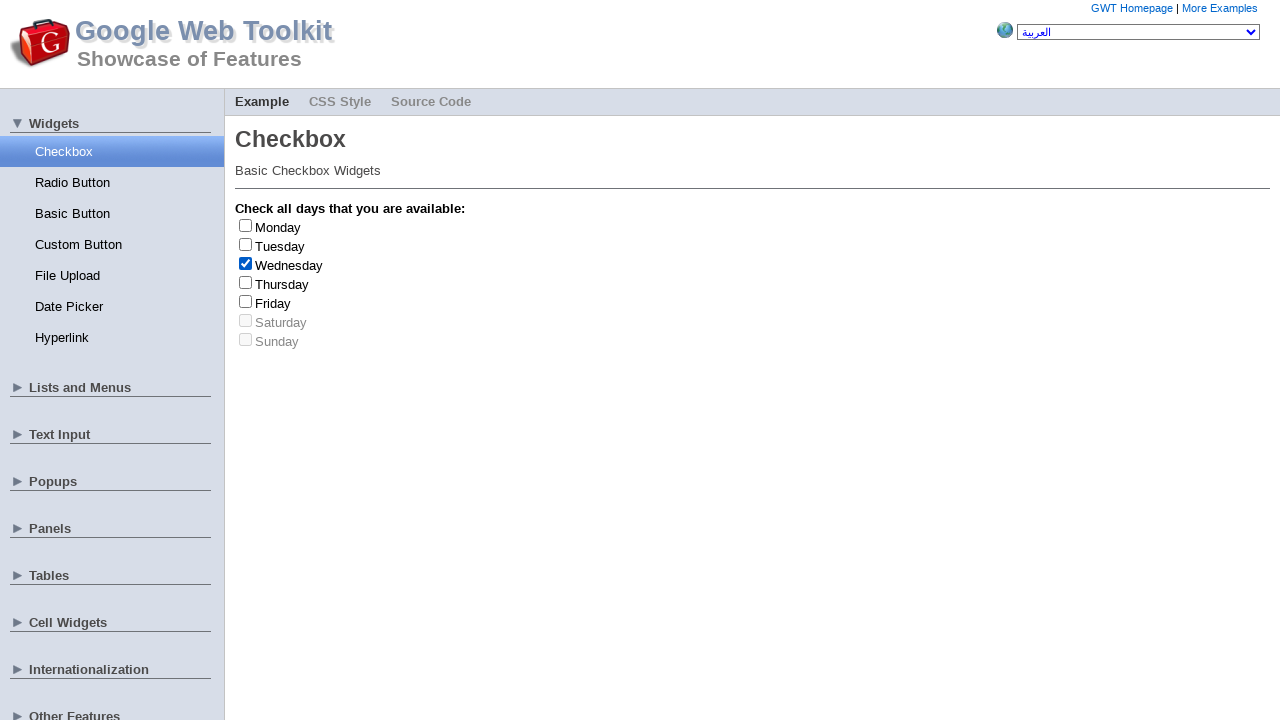

Unchecked checkbox #3 at (246, 263) on (//*[@class='gwt-CheckBox'])[3]
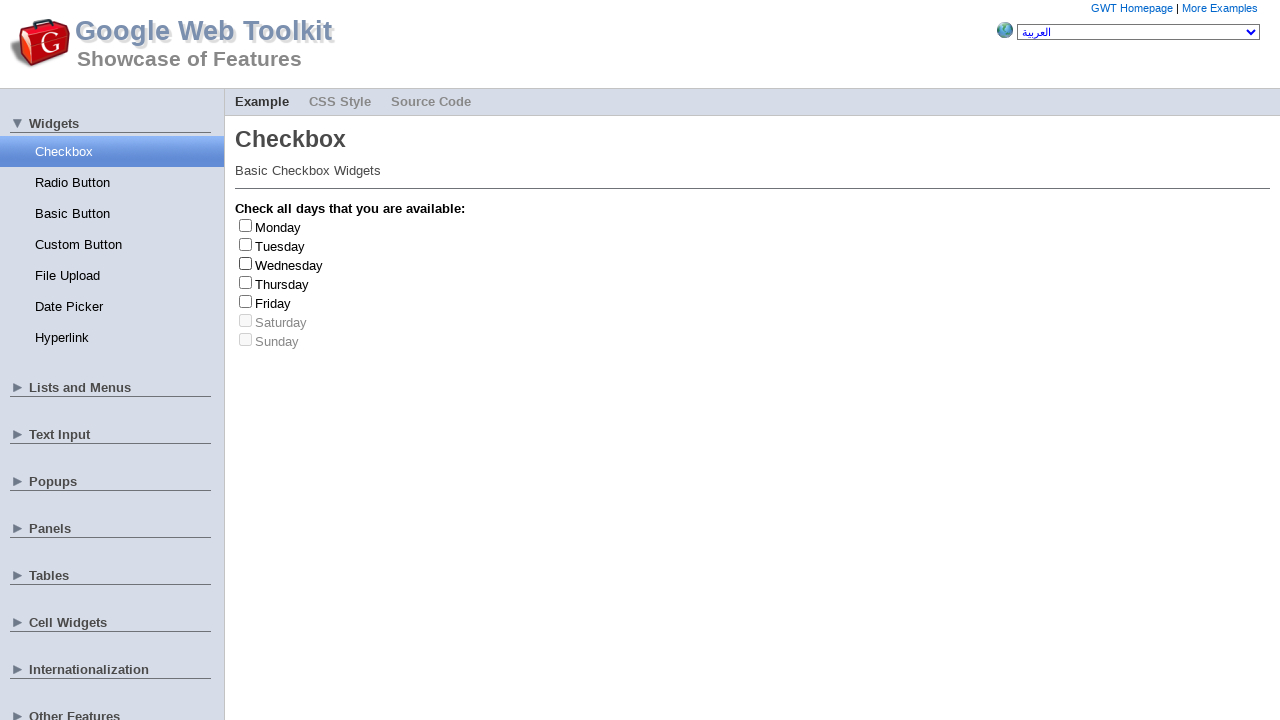

Clicked on checkbox #2 at (246, 244) on (//*[@class='gwt-CheckBox'])[2]
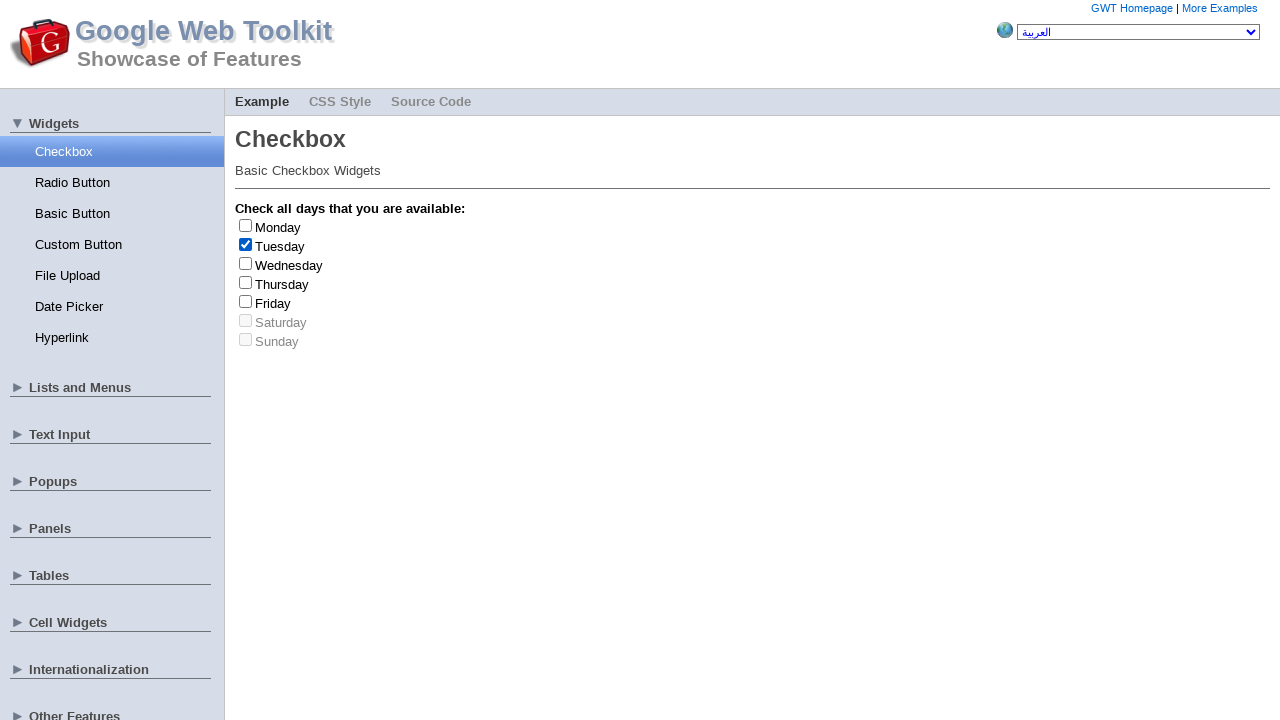

Retrieved checkbox text: Tuesday
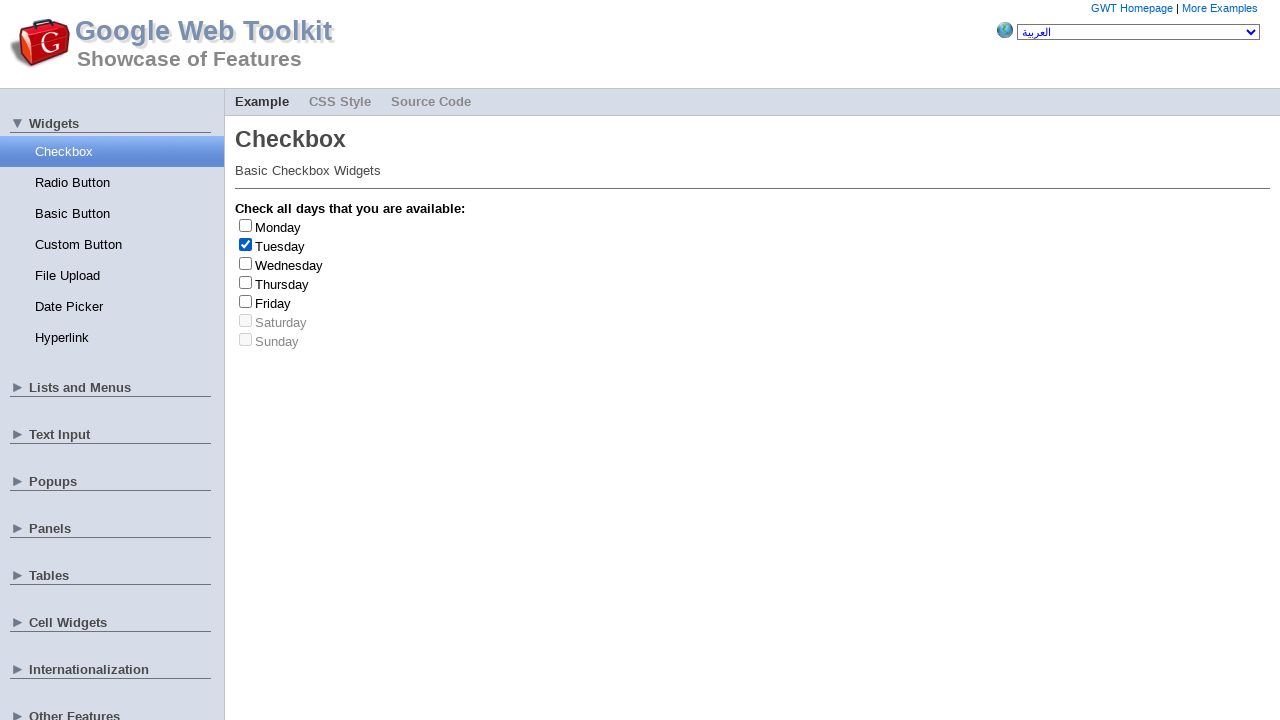

Unchecked checkbox #2 at (246, 244) on (//*[@class='gwt-CheckBox'])[2]
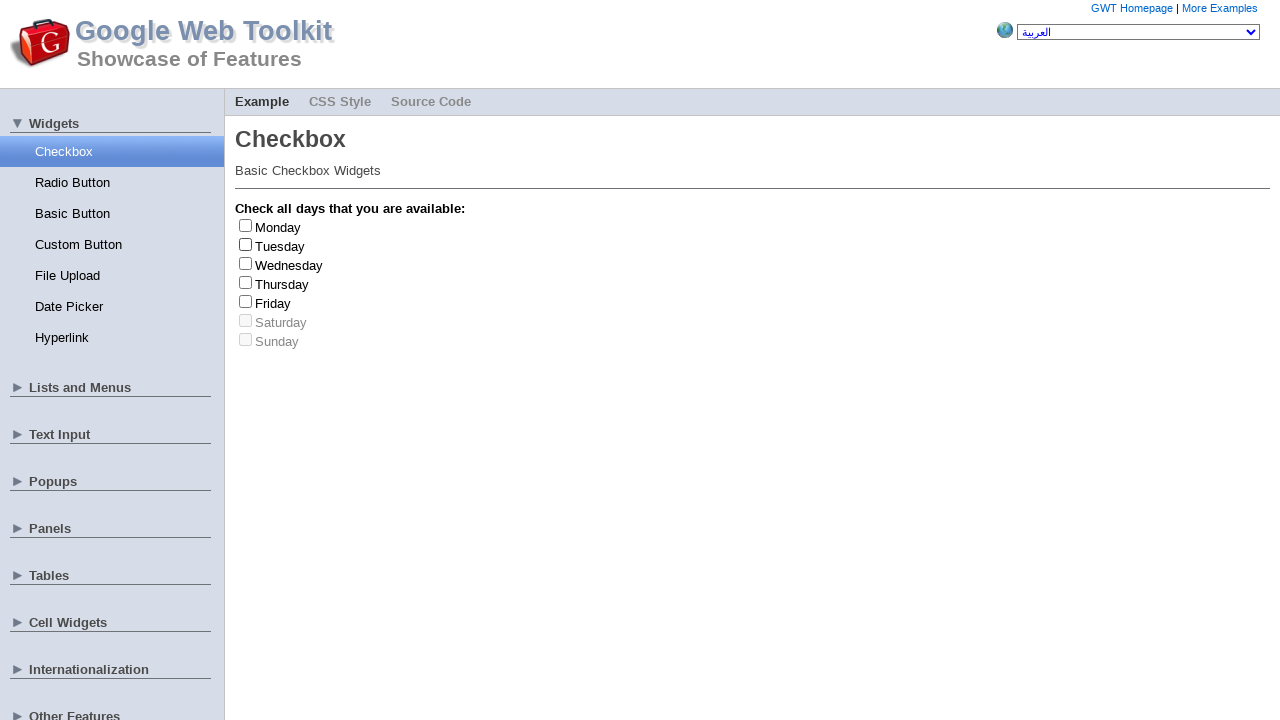

Clicked on checkbox #3 at (246, 263) on (//*[@class='gwt-CheckBox'])[3]
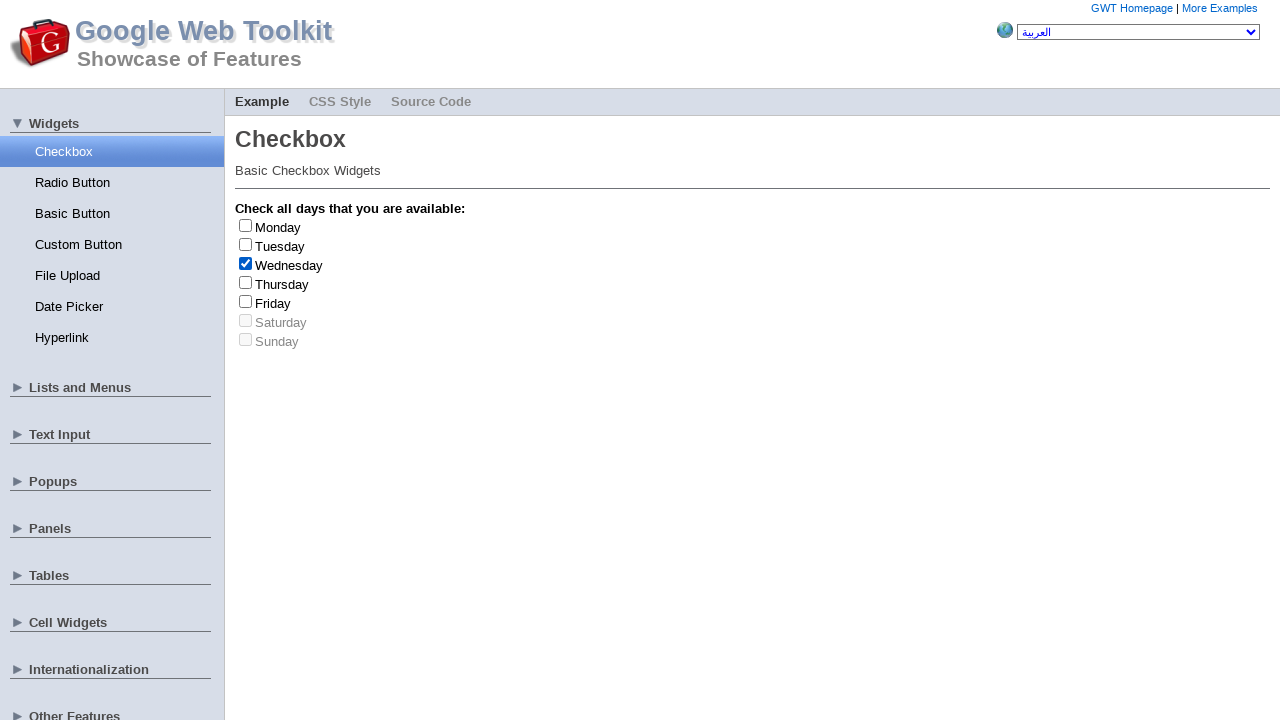

Retrieved checkbox text: Wednesday
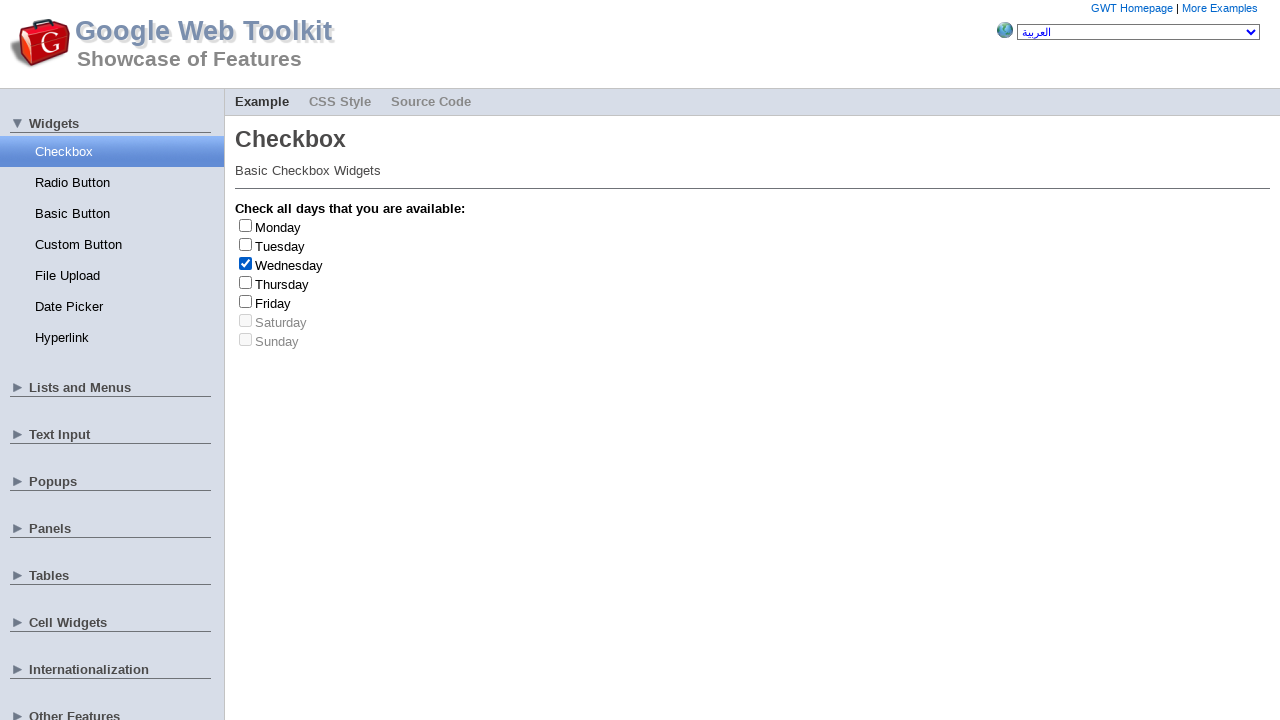

Unchecked checkbox #3 at (246, 263) on (//*[@class='gwt-CheckBox'])[3]
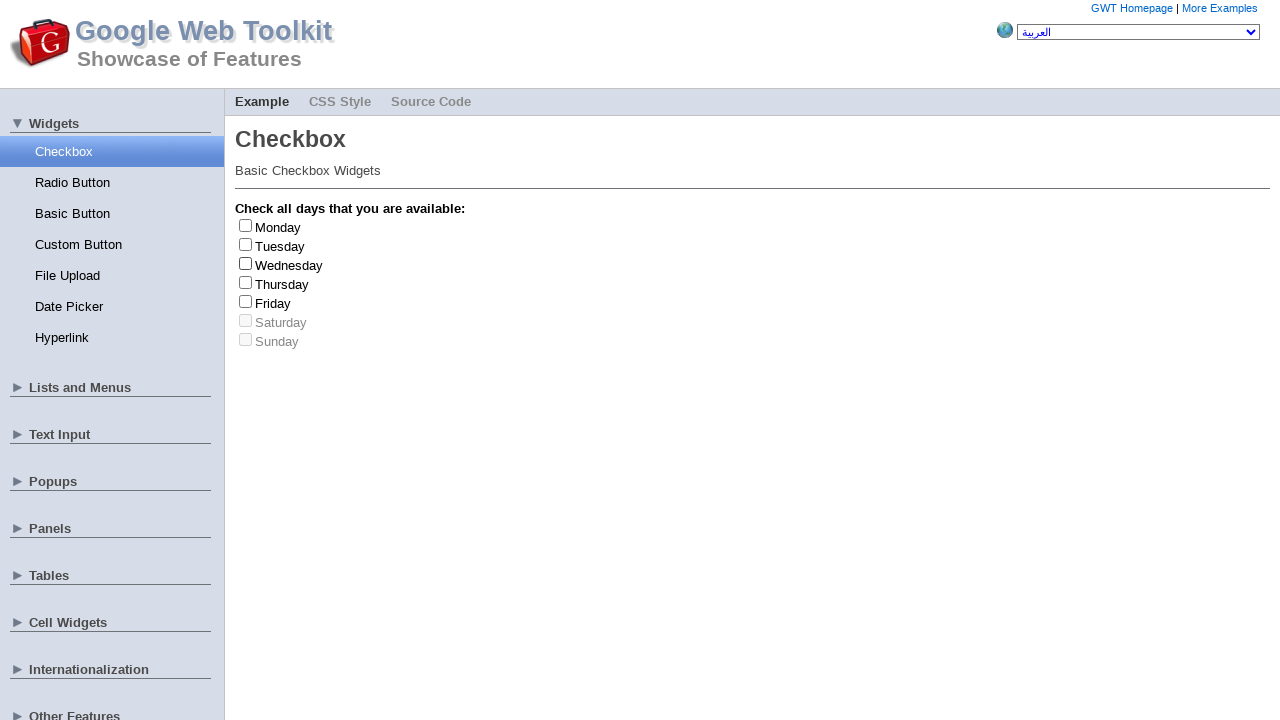

Clicked on checkbox #5 at (246, 301) on (//*[@class='gwt-CheckBox'])[5]
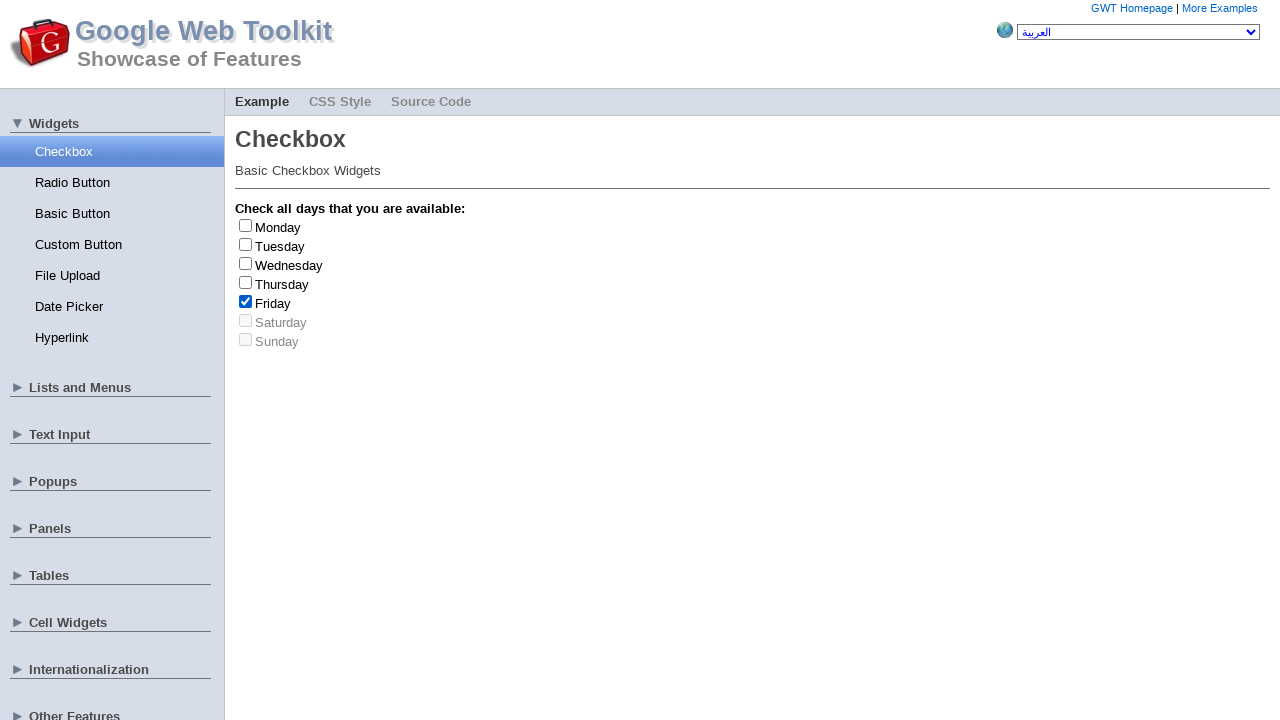

Retrieved checkbox text: Friday
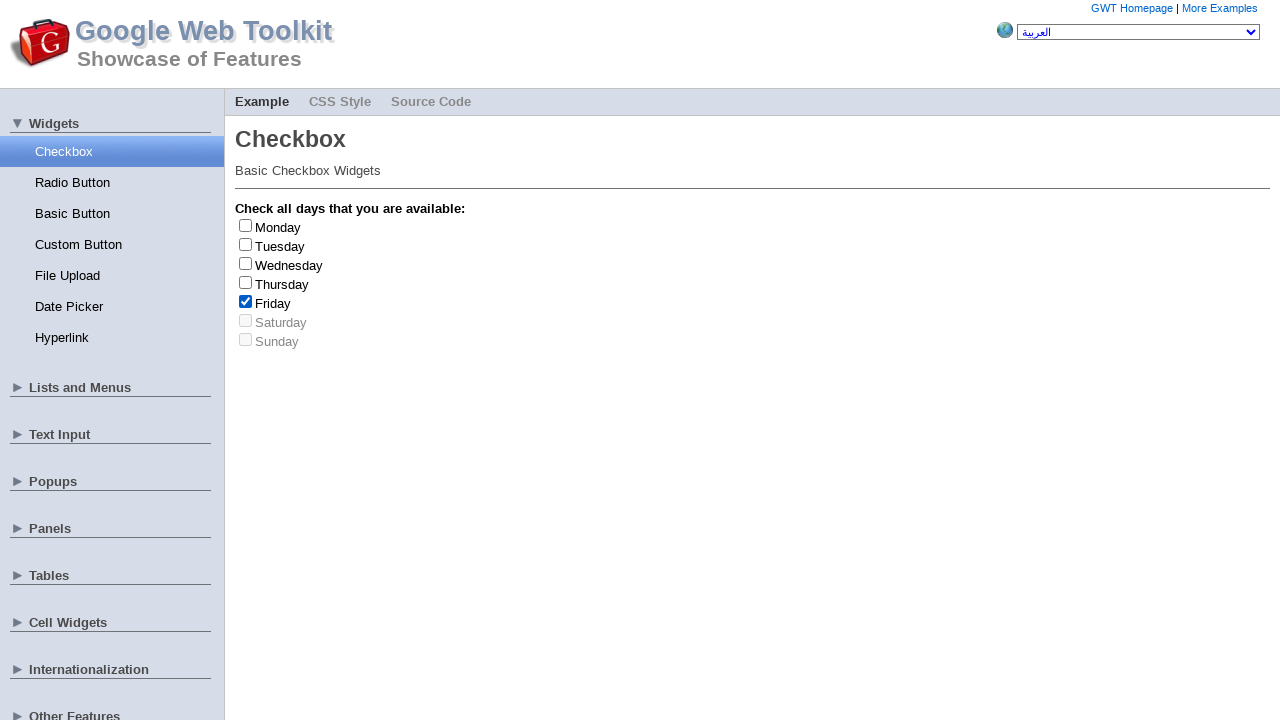

Friday selected (count: 3/3)
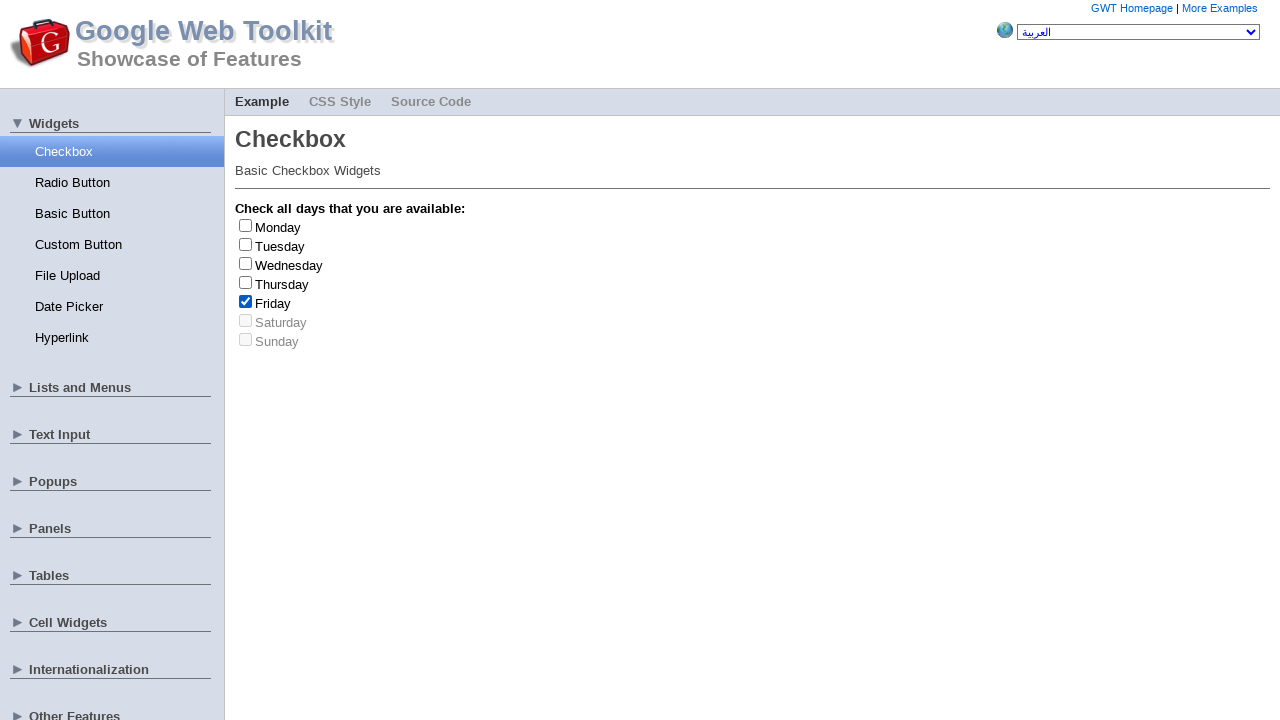

Unchecked checkbox #5 at (246, 301) on (//*[@class='gwt-CheckBox'])[5]
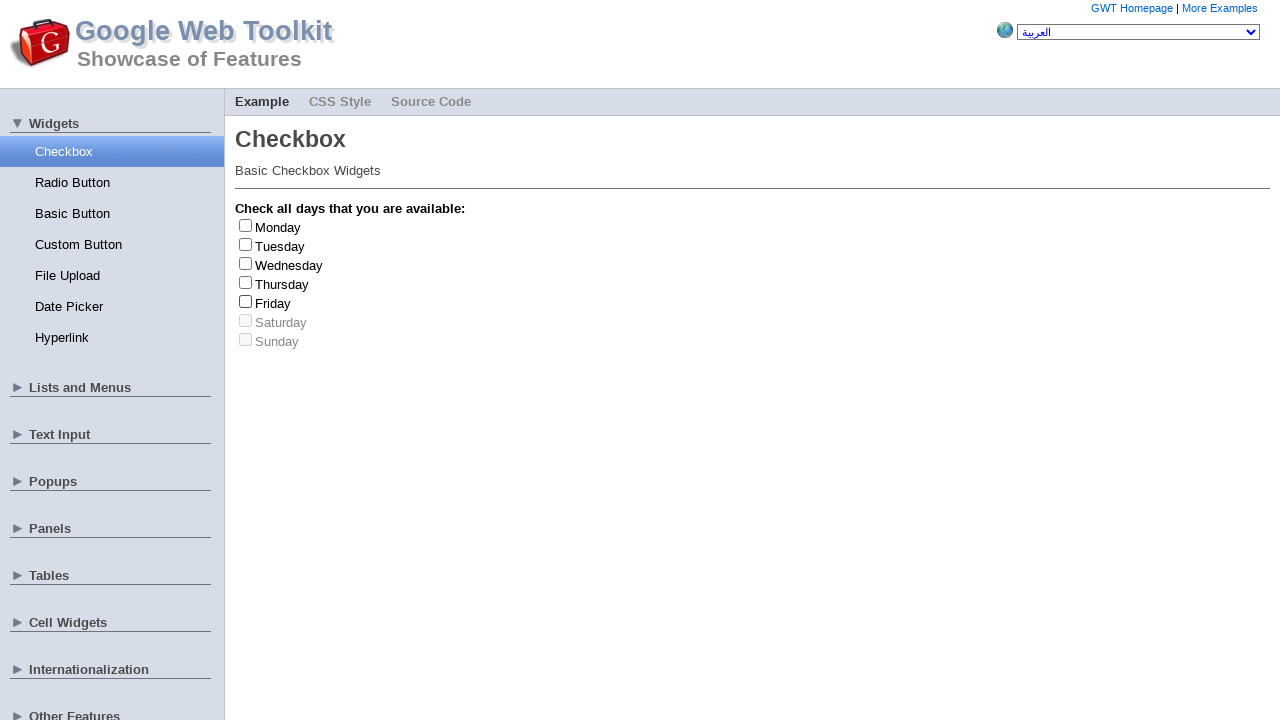

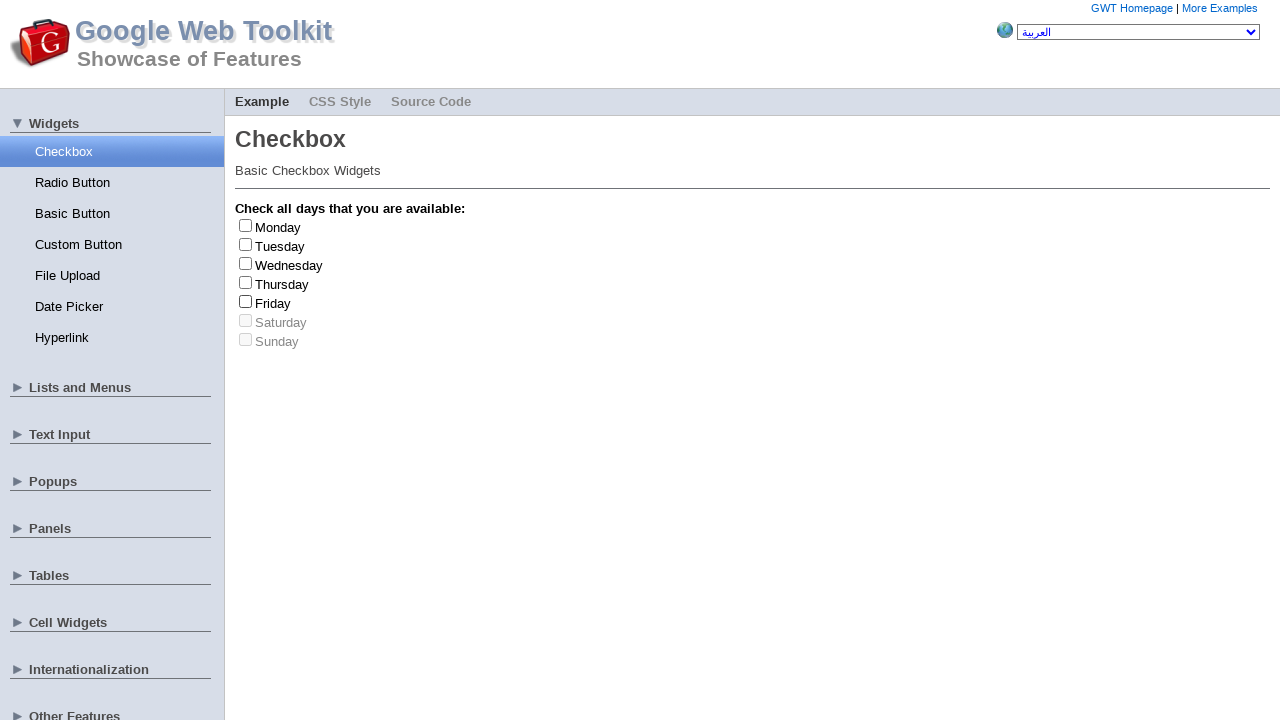